Navigates to Lidl offers page and scrolls down multiple times to load all product content on the page

Starting URL: https://www.prospektangebote.de/geschaefte/lidl/angebote

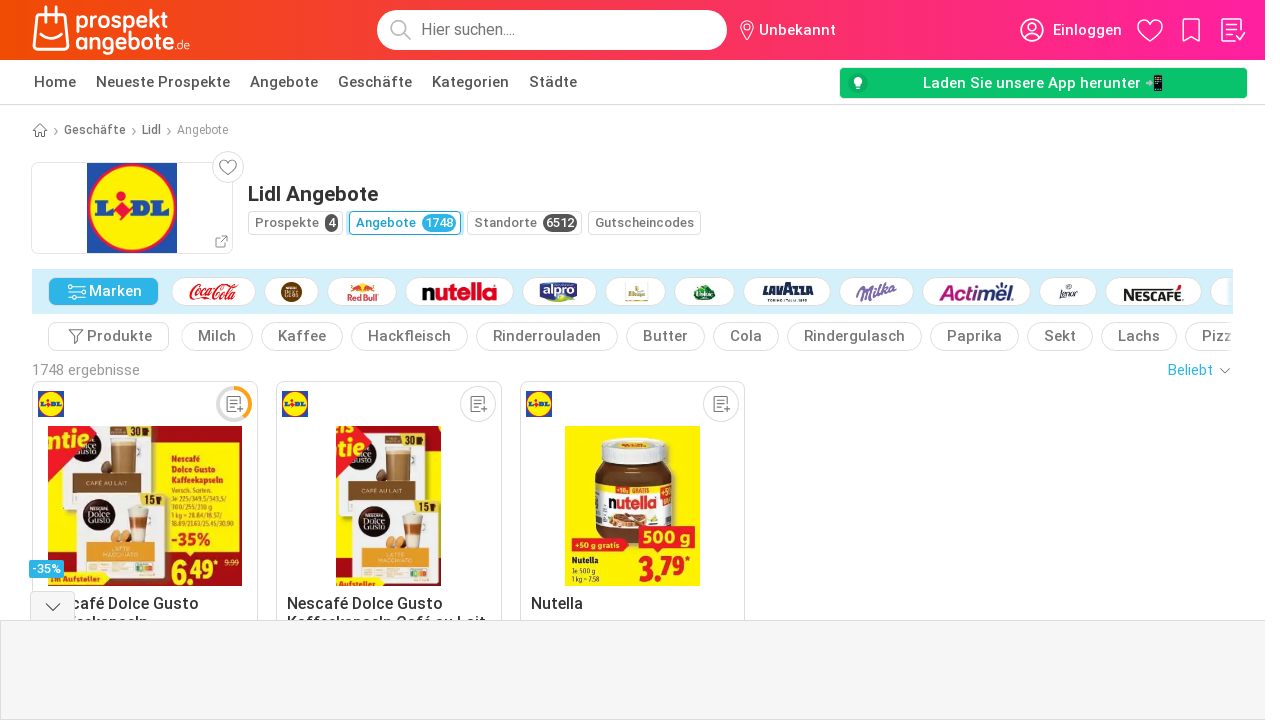

Waited for page DOM content to load
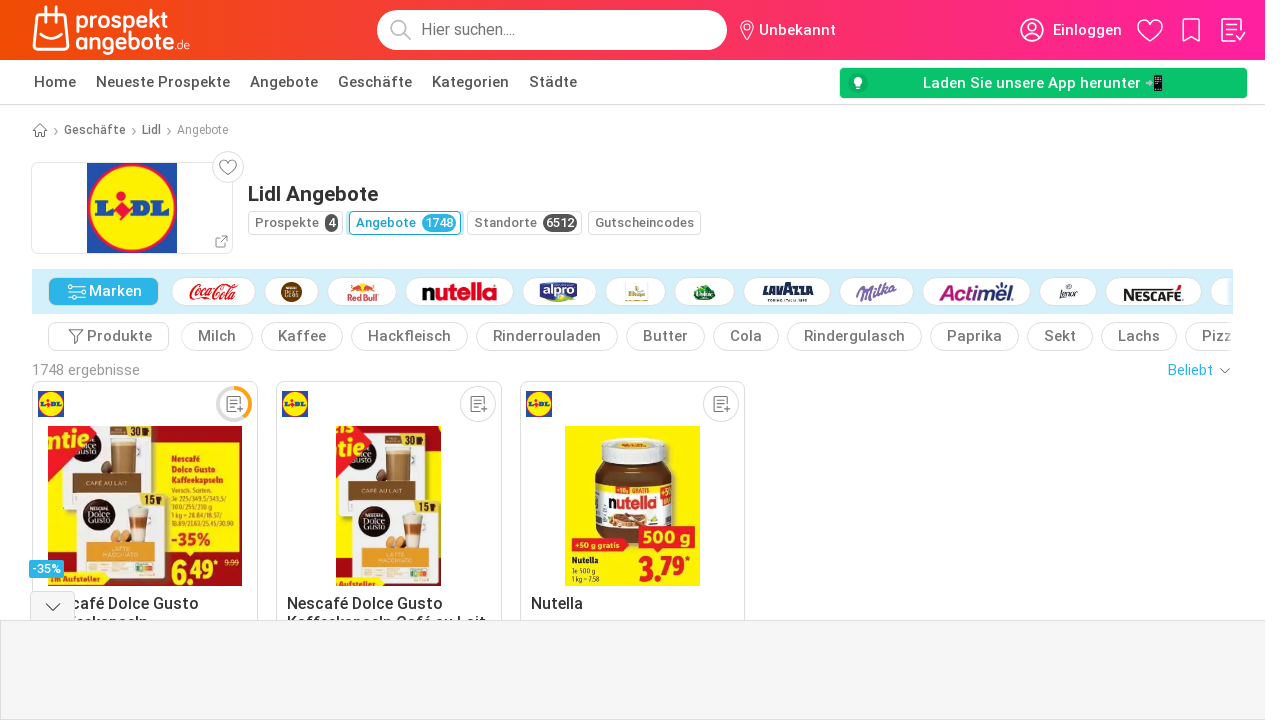

Scrolled down to load more products (scroll 1/30)
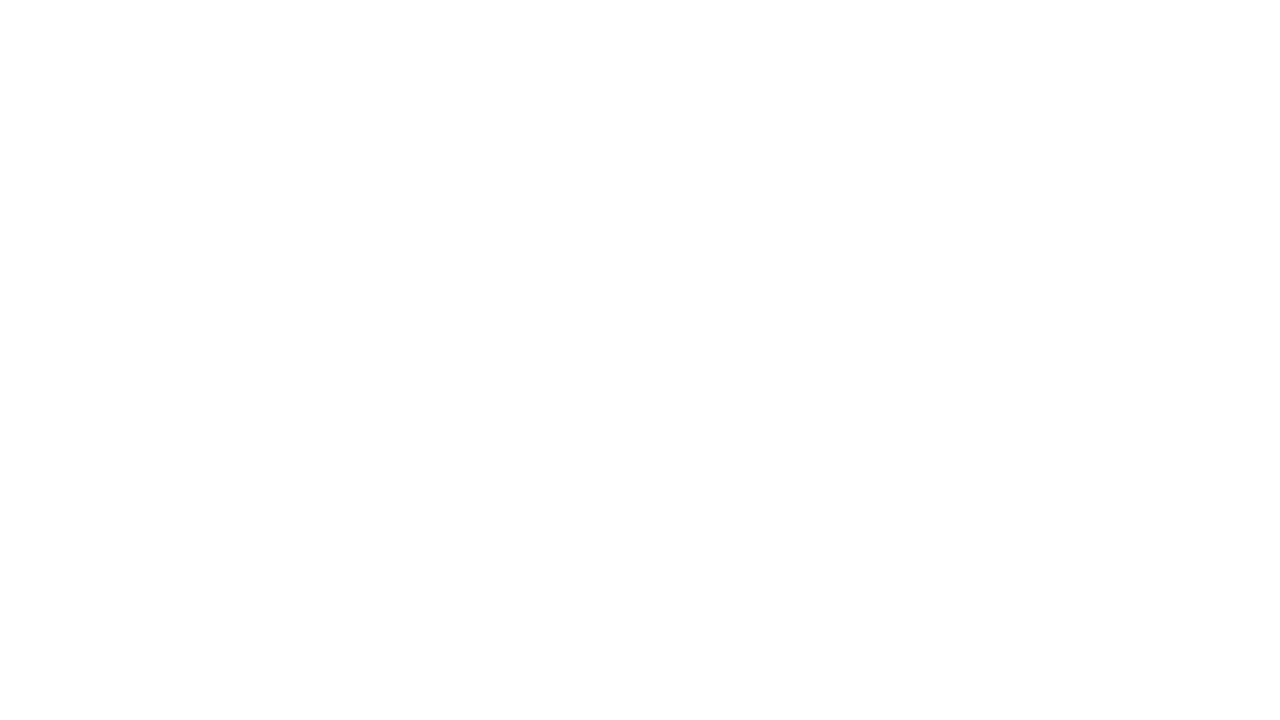

Waited 2 seconds for content to load after scroll 1/30
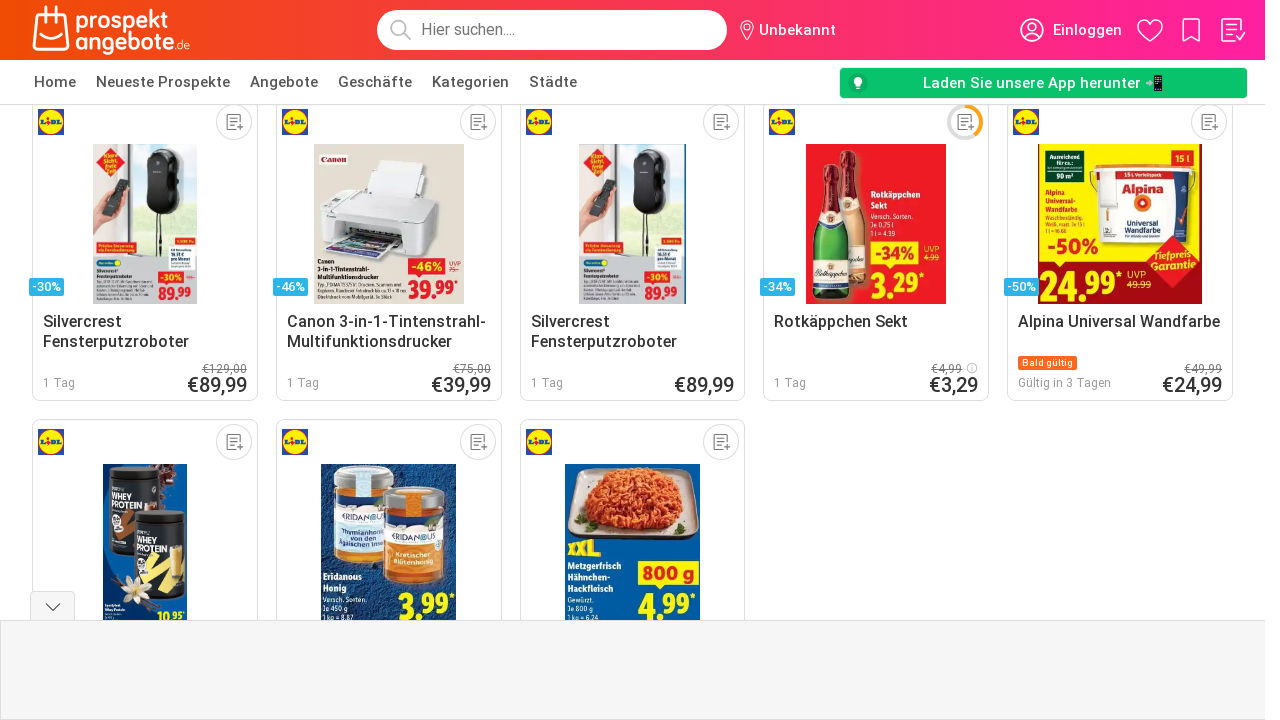

Scrolled down to load more products (scroll 2/30)
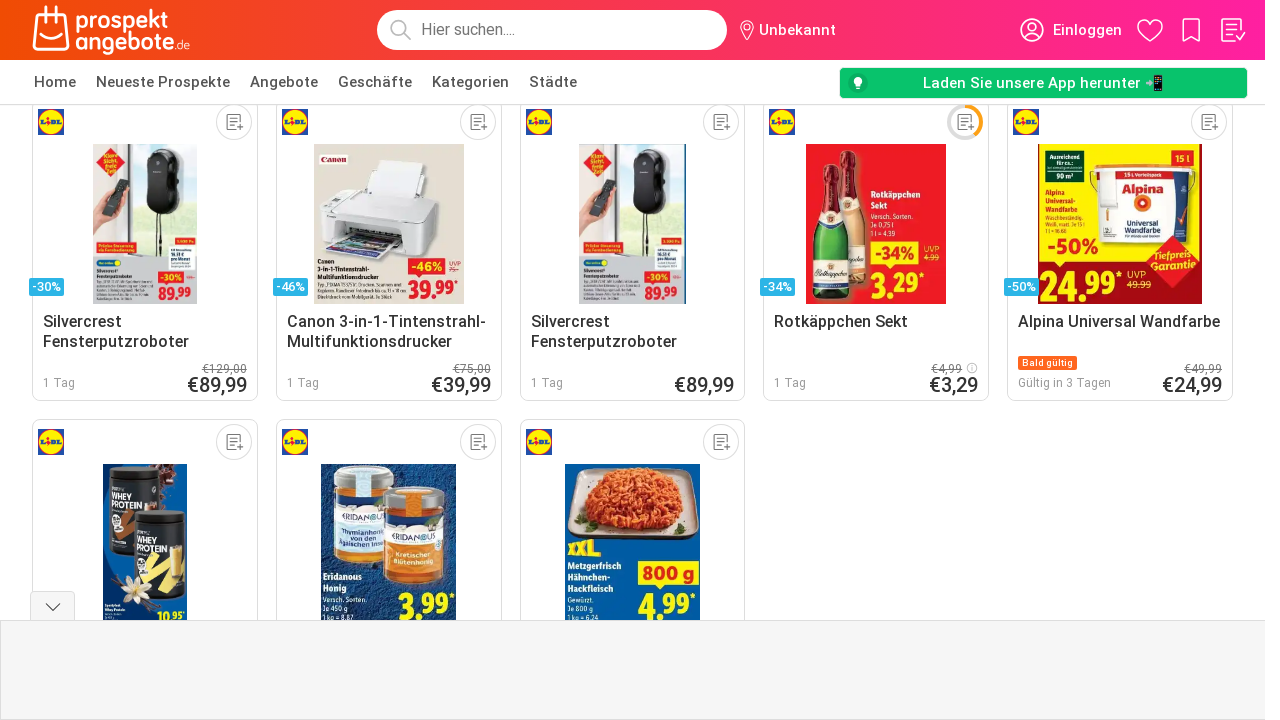

Waited 2 seconds for content to load after scroll 2/30
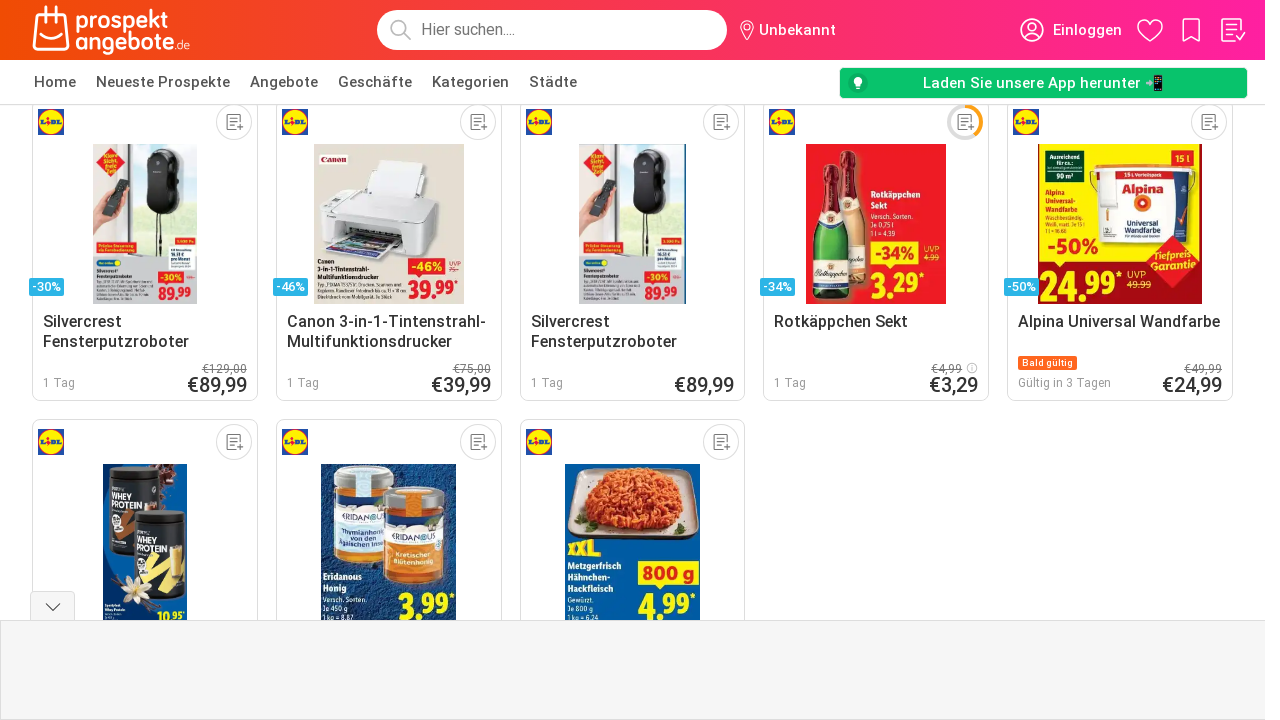

Scrolled down to load more products (scroll 3/30)
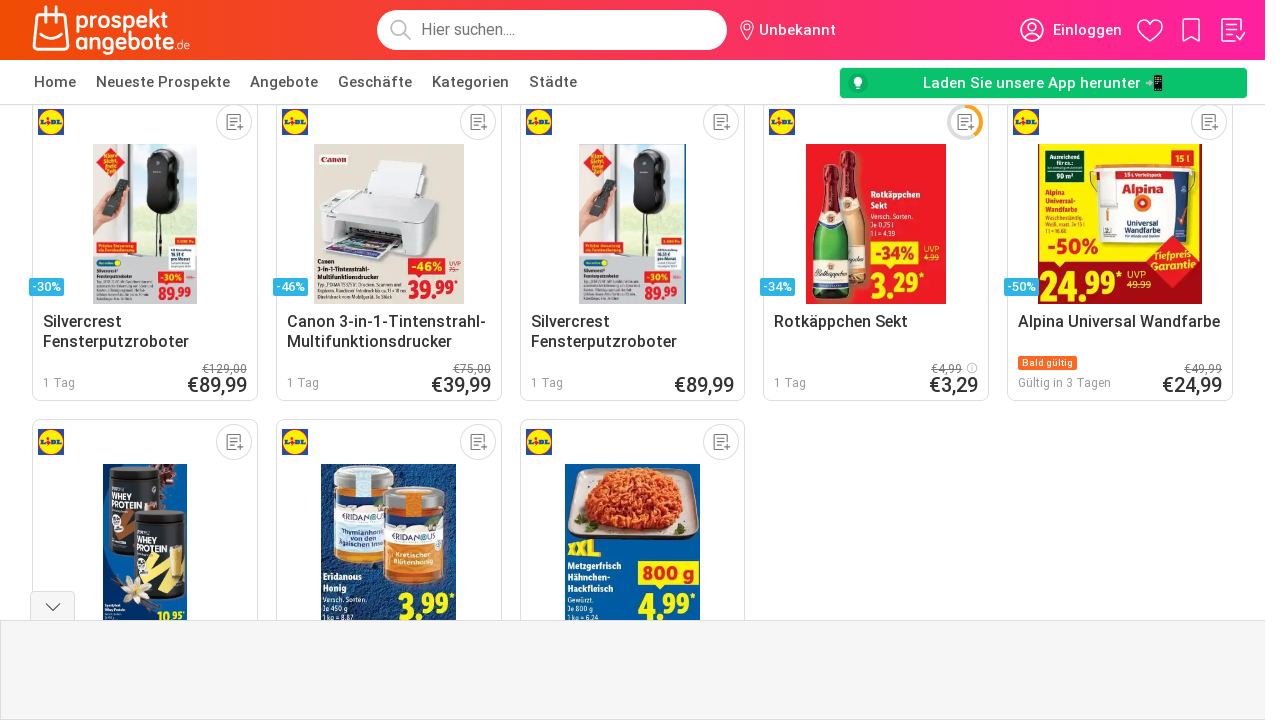

Waited 2 seconds for content to load after scroll 3/30
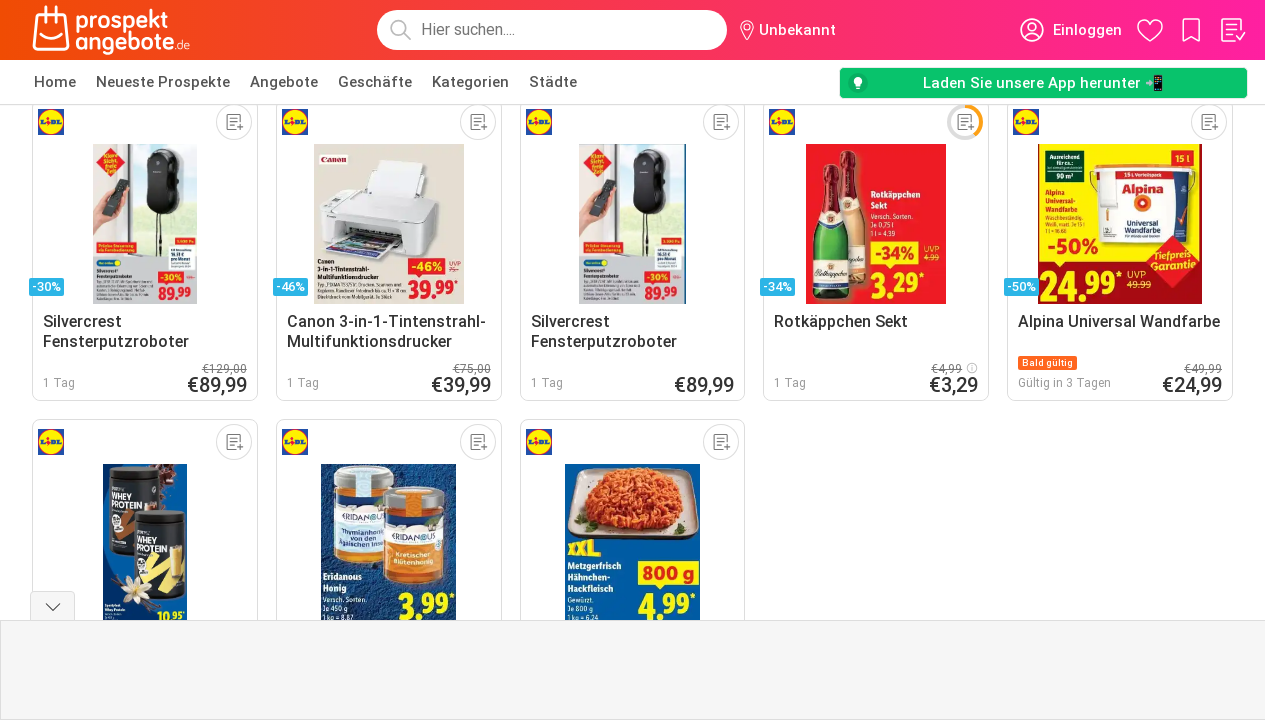

Scrolled down to load more products (scroll 4/30)
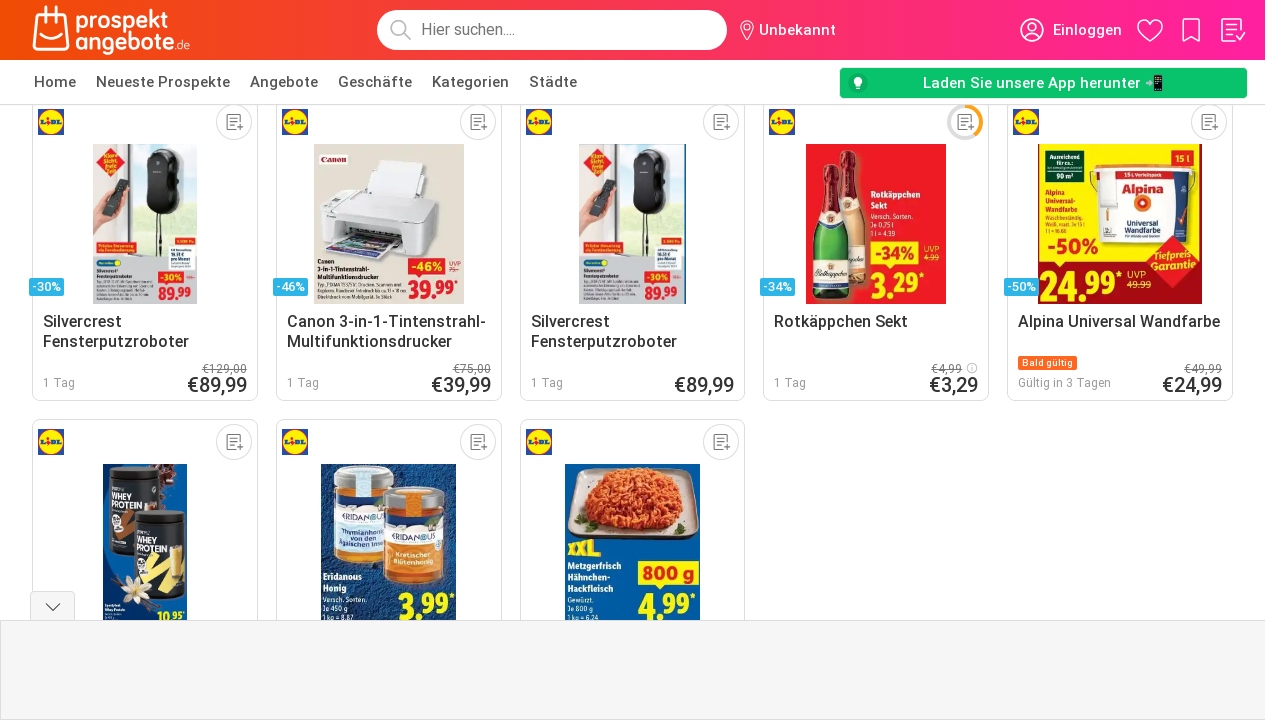

Waited 2 seconds for content to load after scroll 4/30
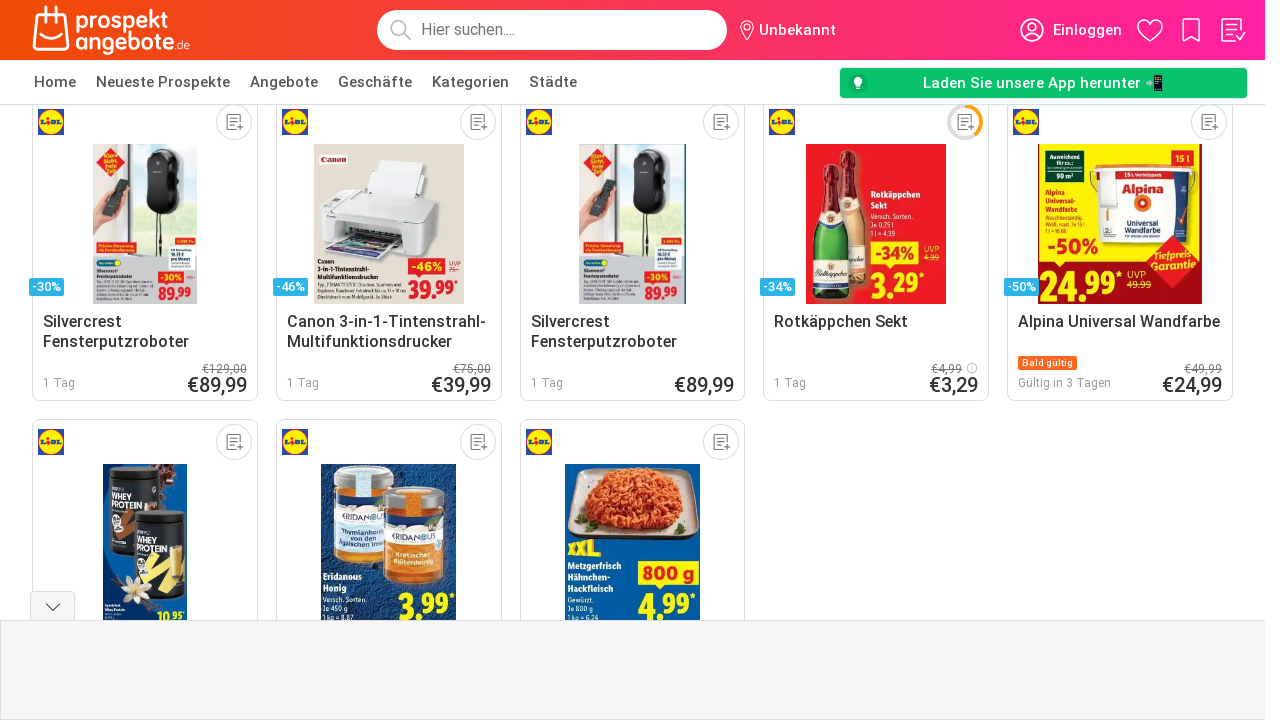

Scrolled down to load more products (scroll 5/30)
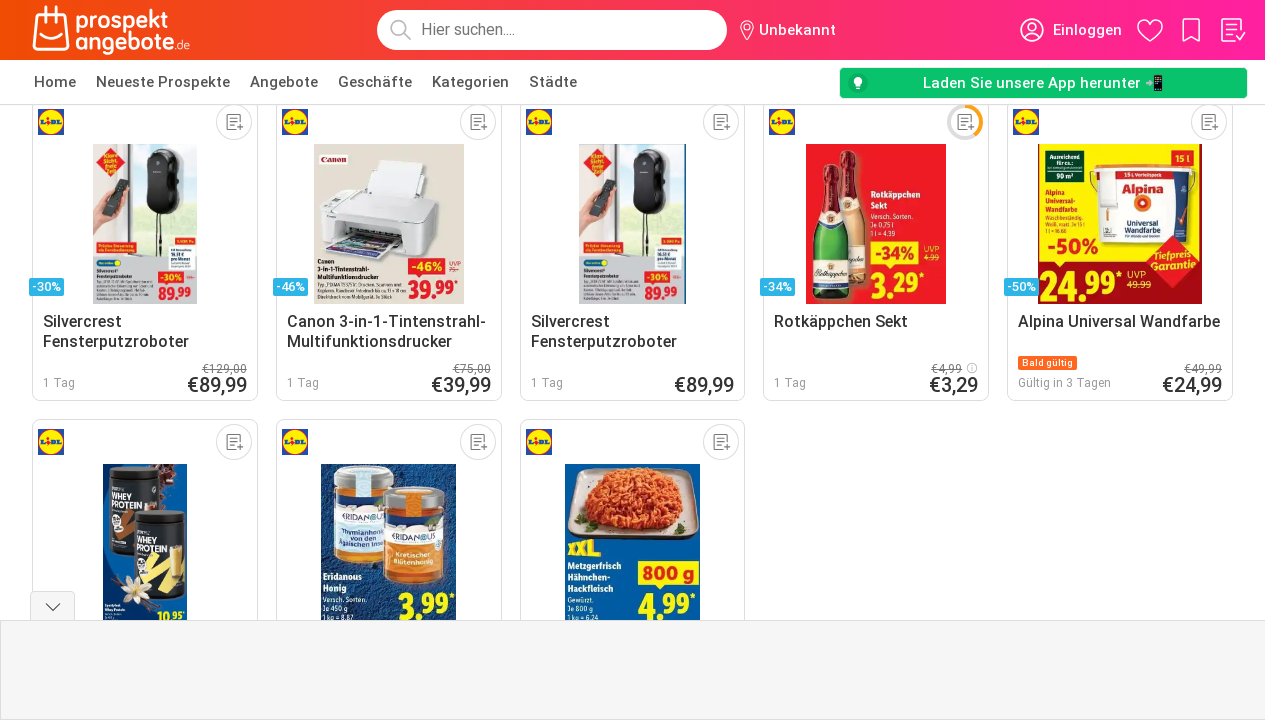

Waited 2 seconds for content to load after scroll 5/30
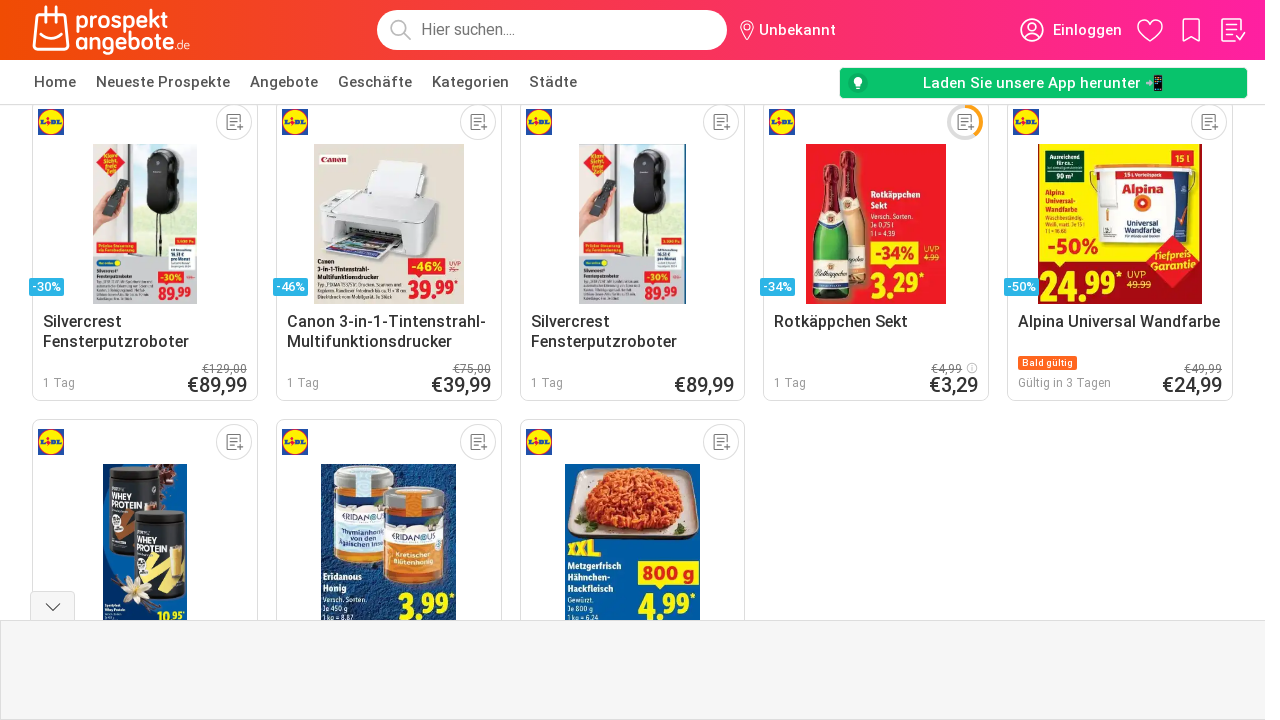

Scrolled down to load more products (scroll 6/30)
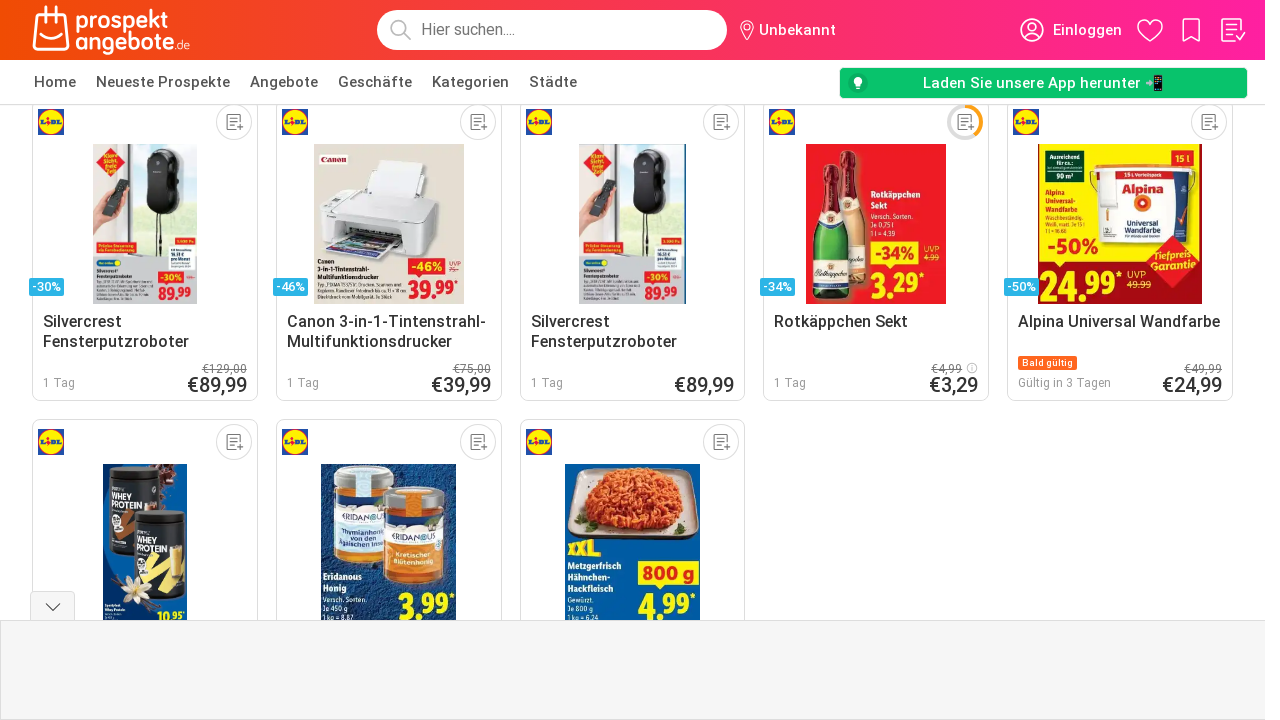

Waited 2 seconds for content to load after scroll 6/30
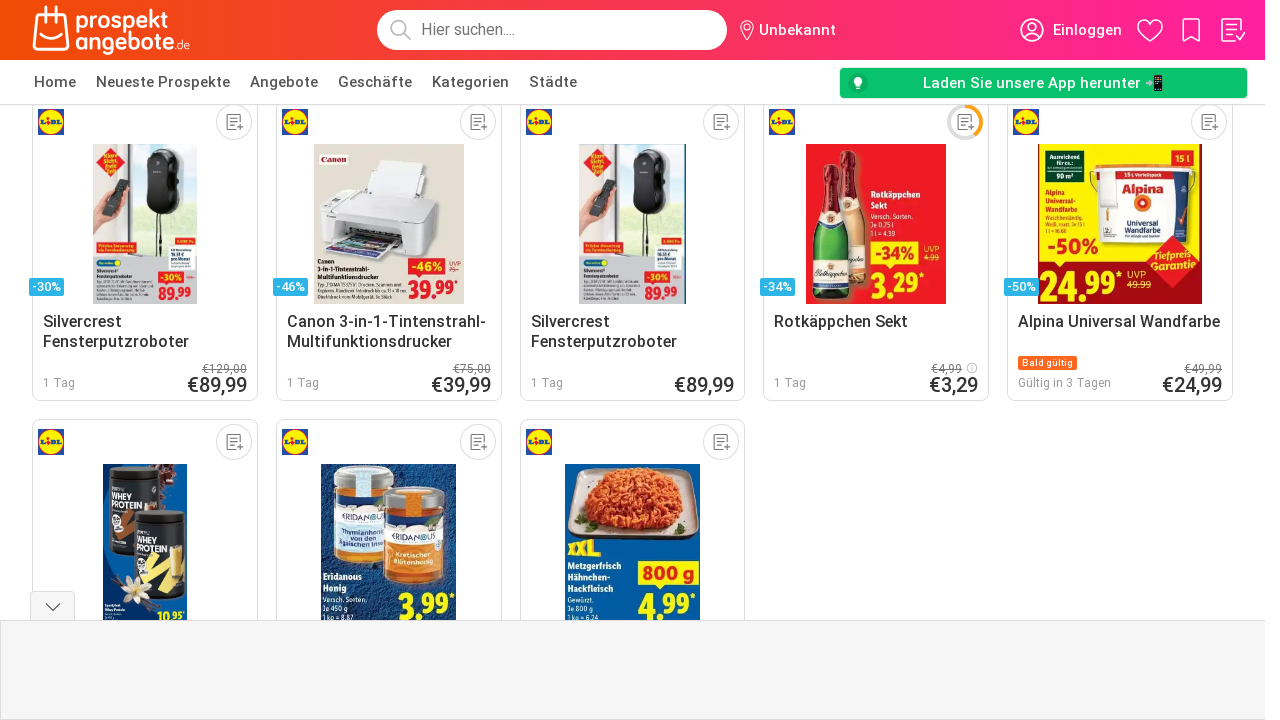

Scrolled down to load more products (scroll 7/30)
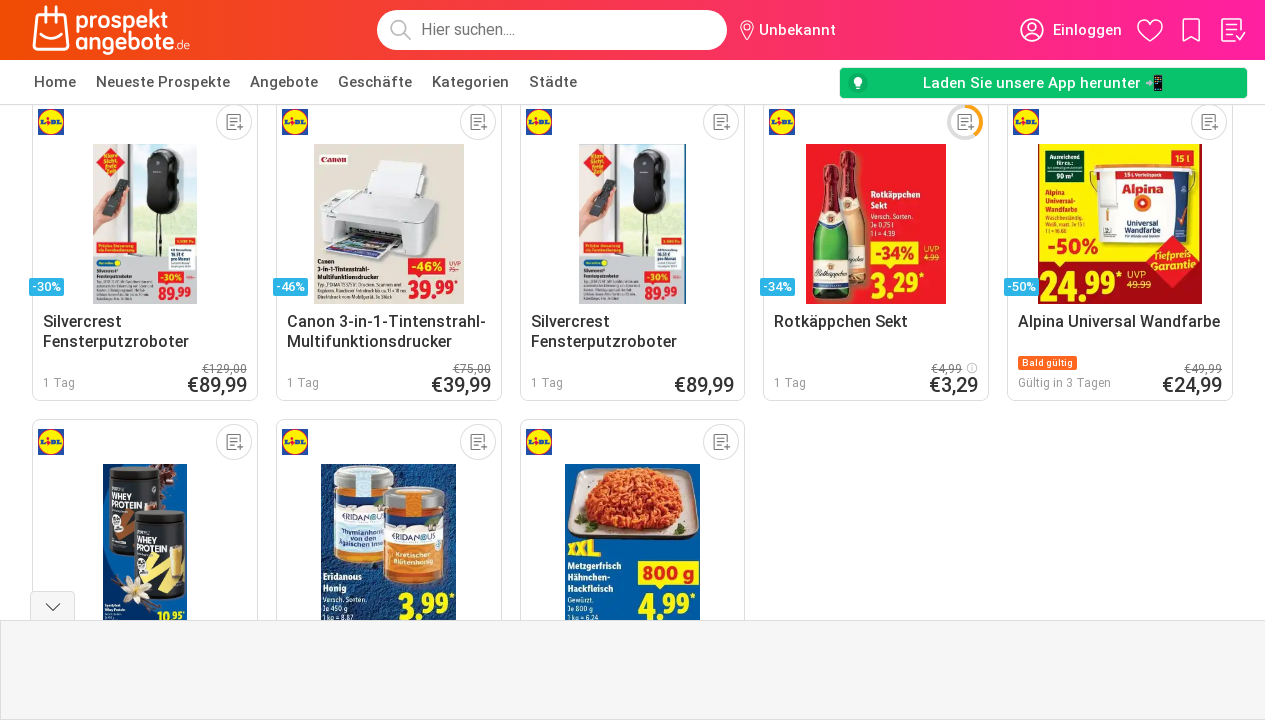

Waited 2 seconds for content to load after scroll 7/30
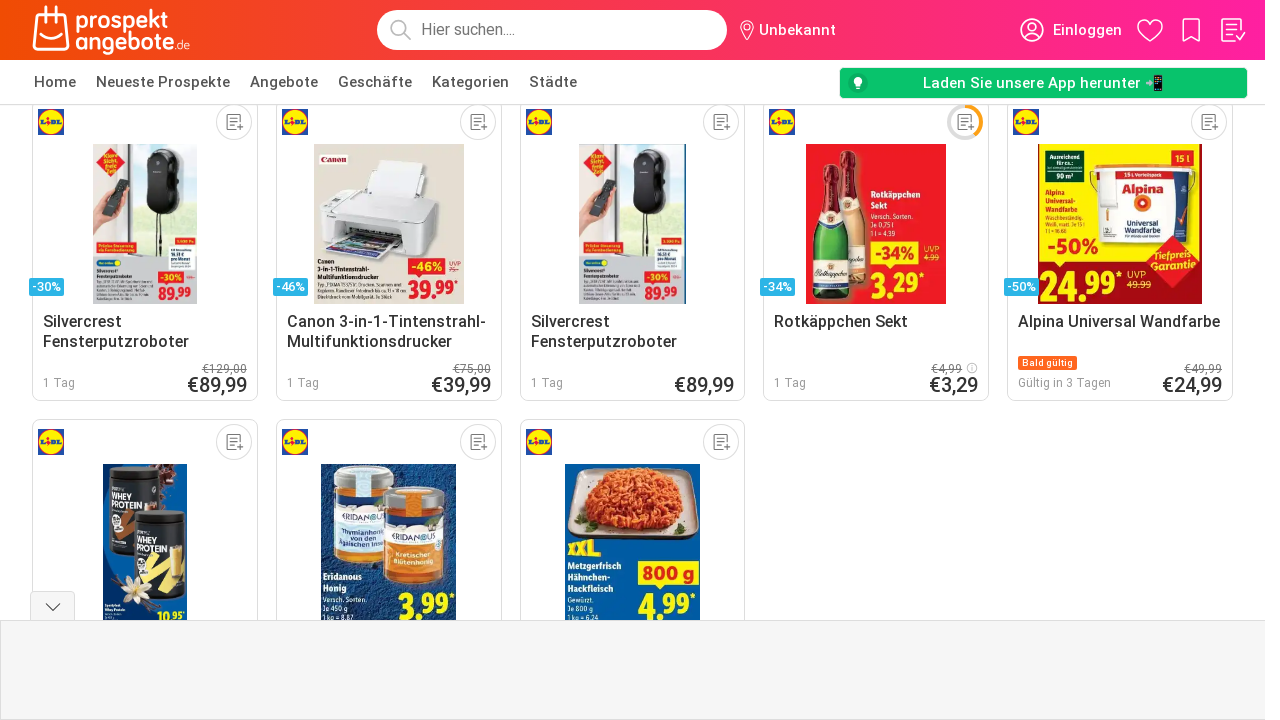

Scrolled down to load more products (scroll 8/30)
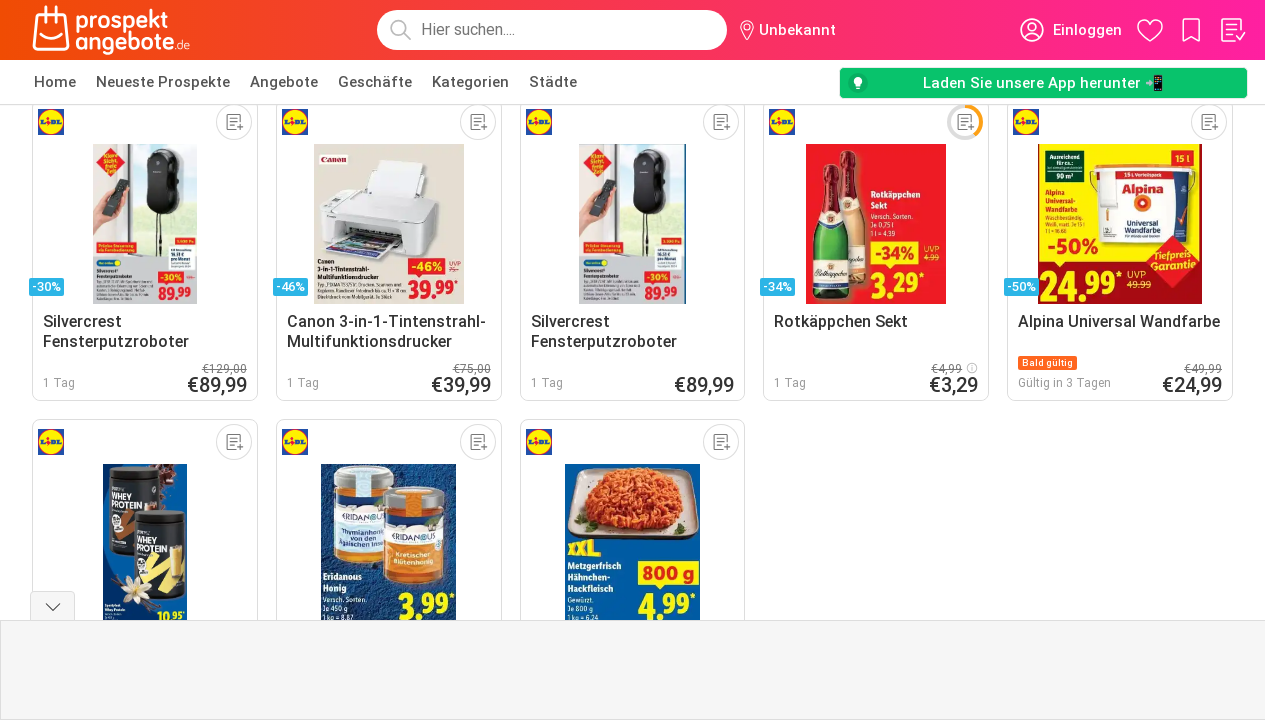

Waited 2 seconds for content to load after scroll 8/30
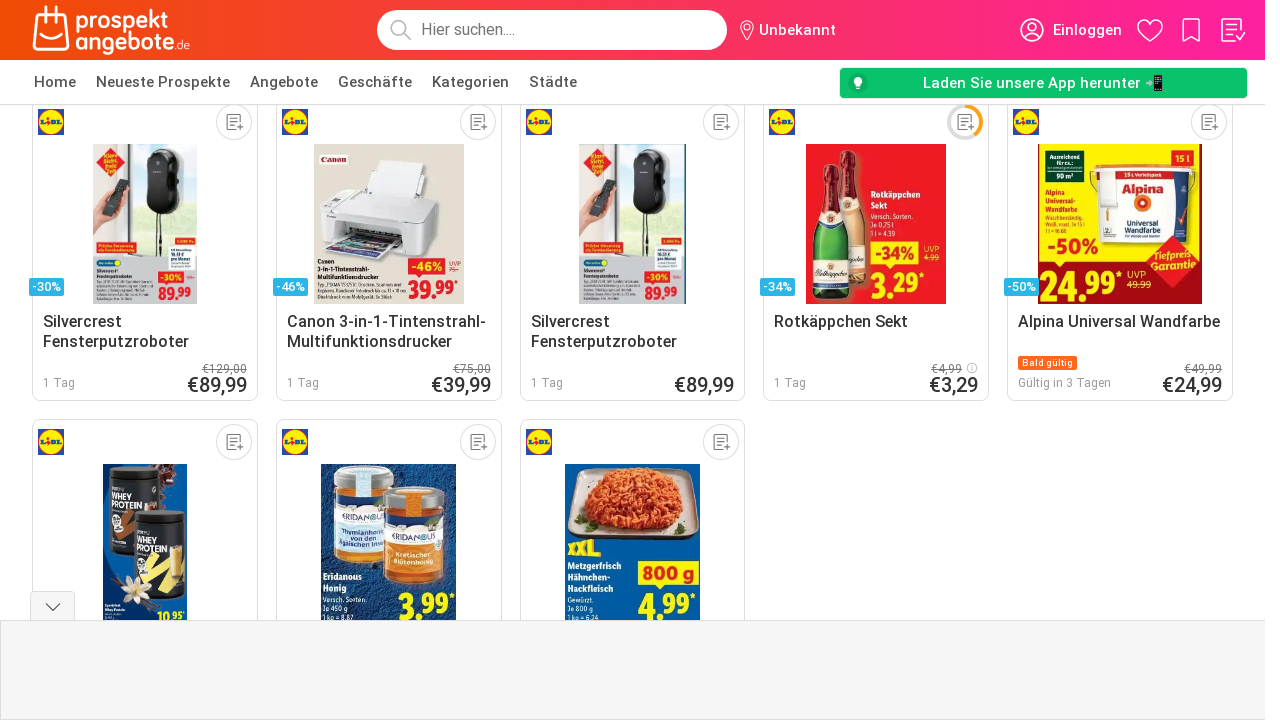

Scrolled down to load more products (scroll 9/30)
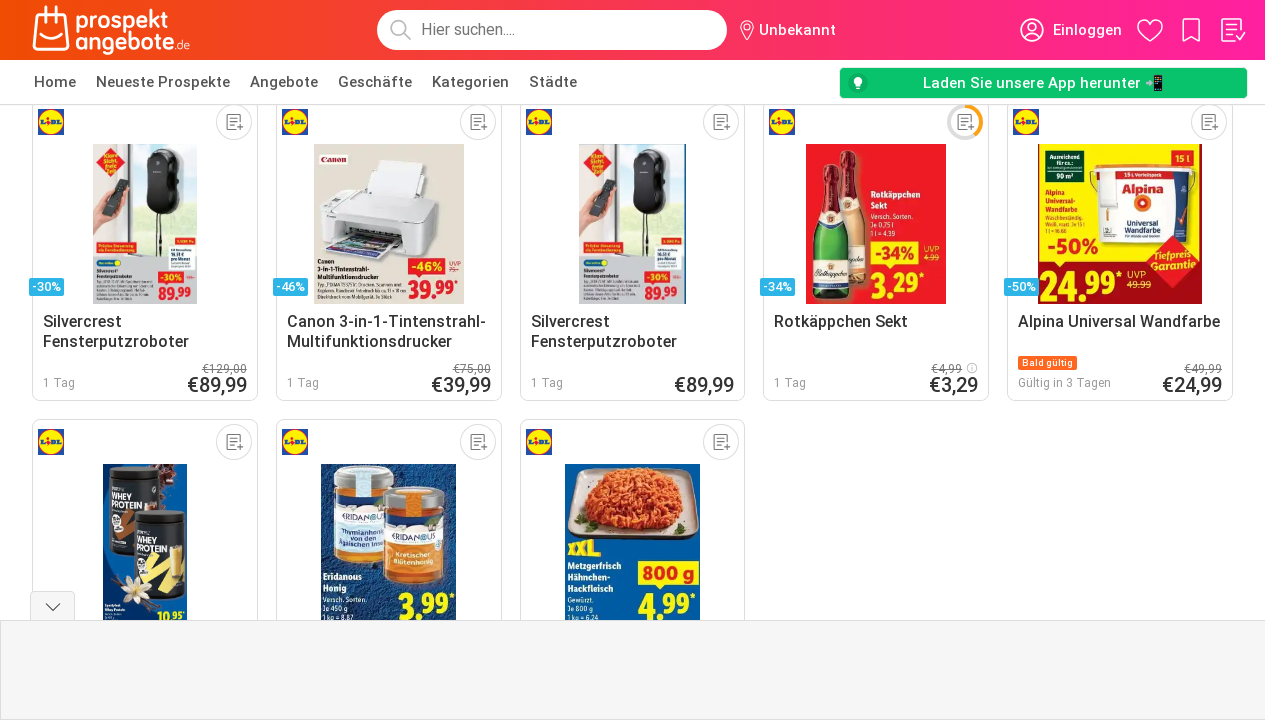

Waited 2 seconds for content to load after scroll 9/30
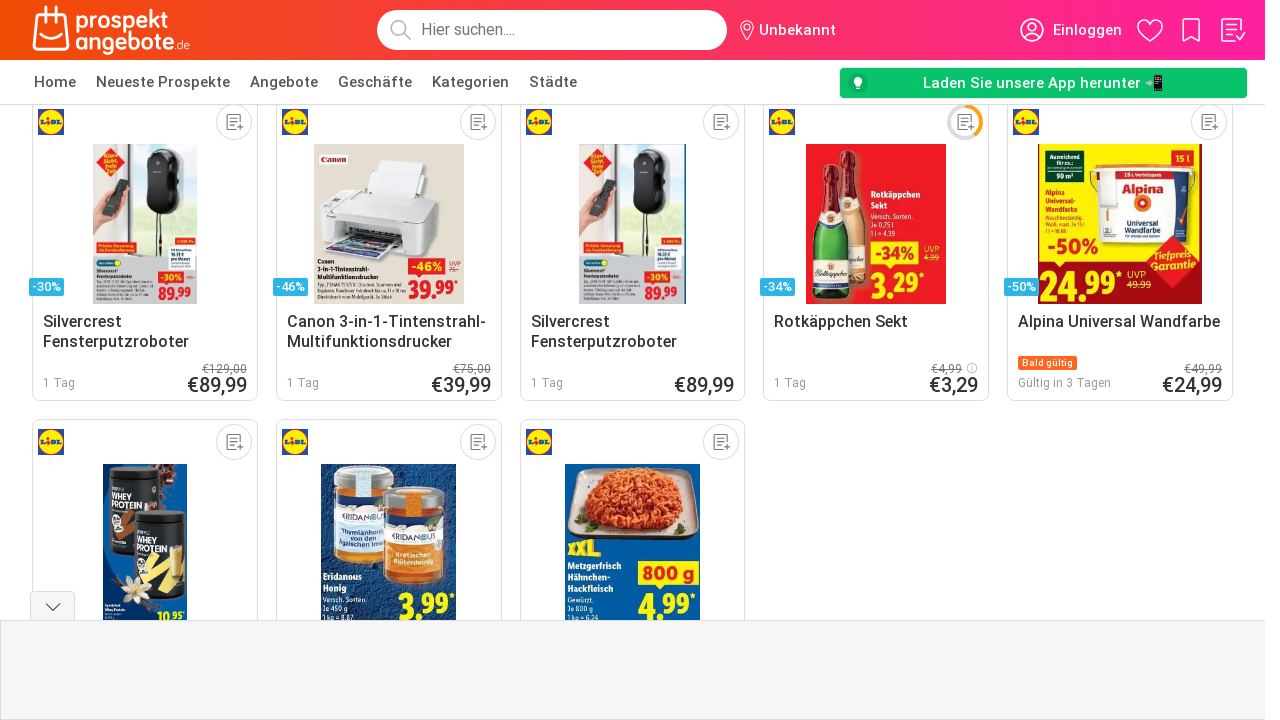

Scrolled down to load more products (scroll 10/30)
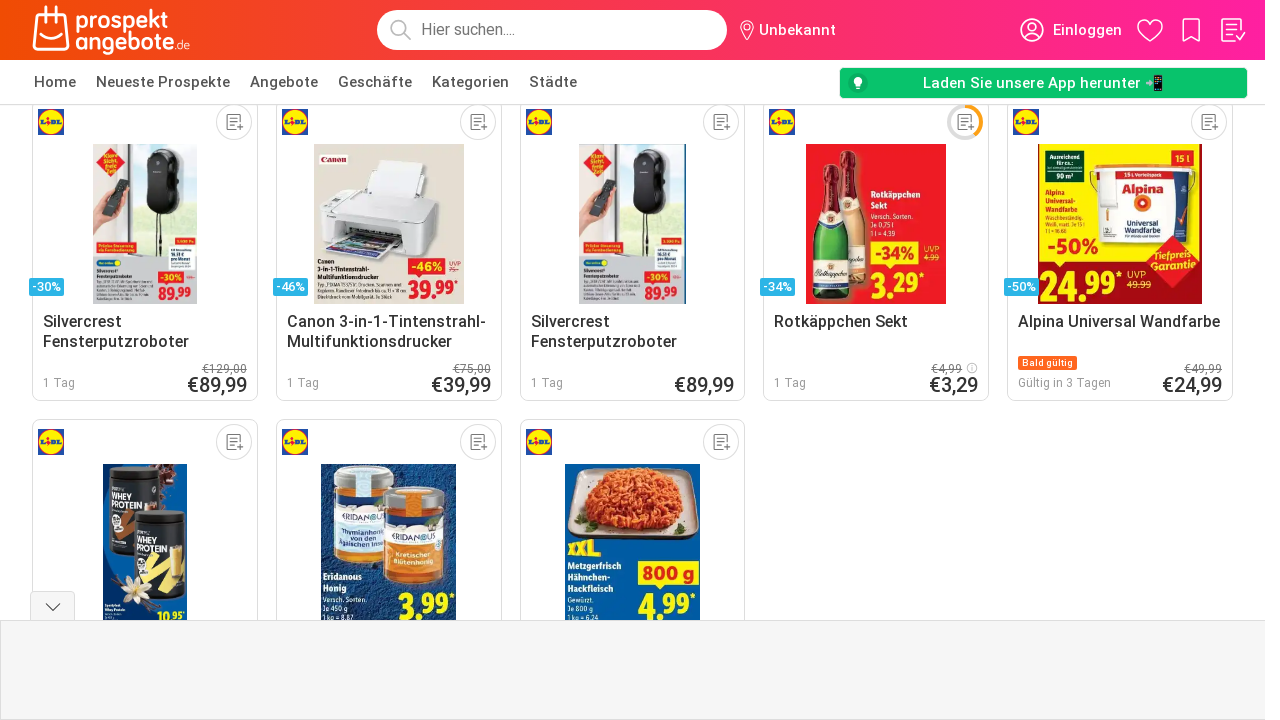

Waited 2 seconds for content to load after scroll 10/30
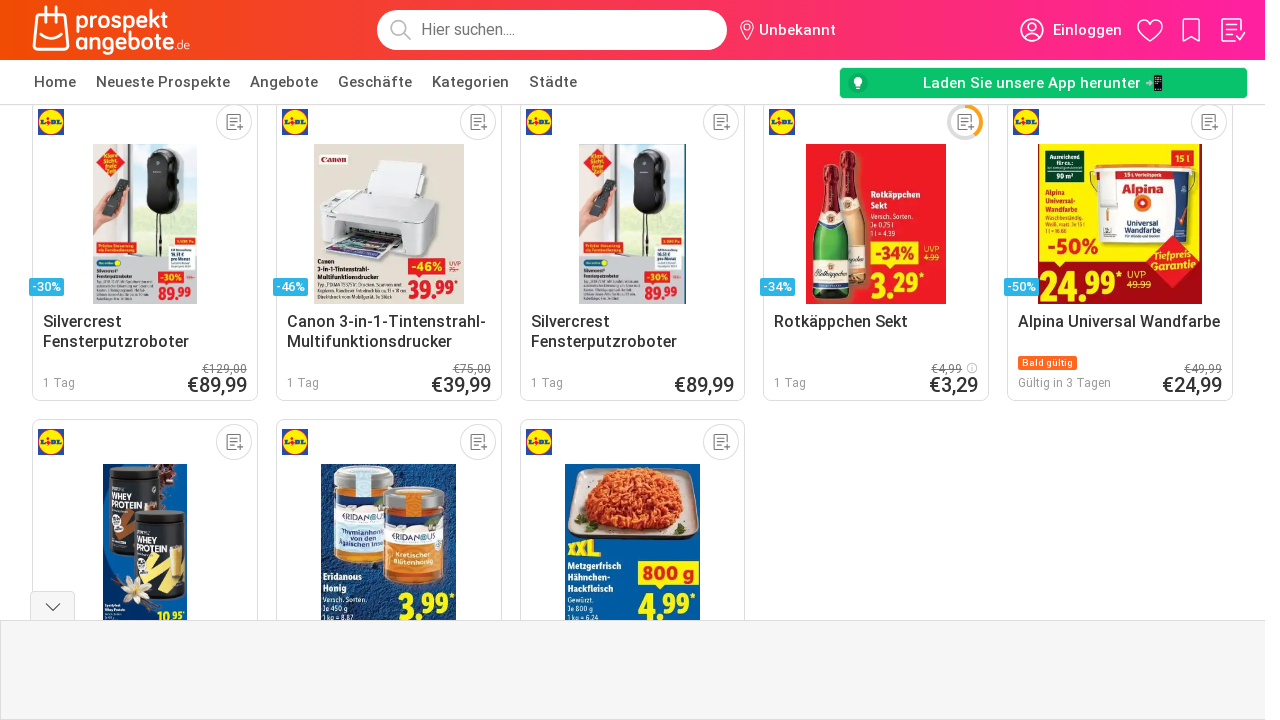

Scrolled down to load more products (scroll 11/30)
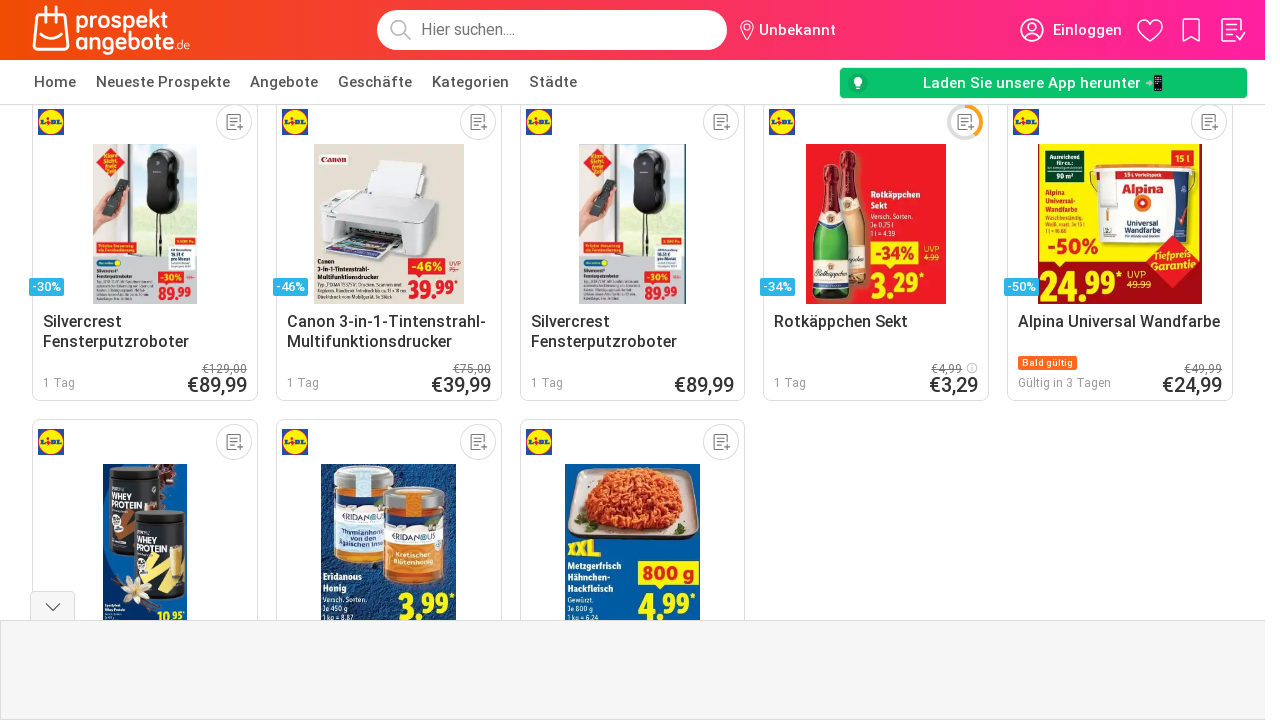

Waited 2 seconds for content to load after scroll 11/30
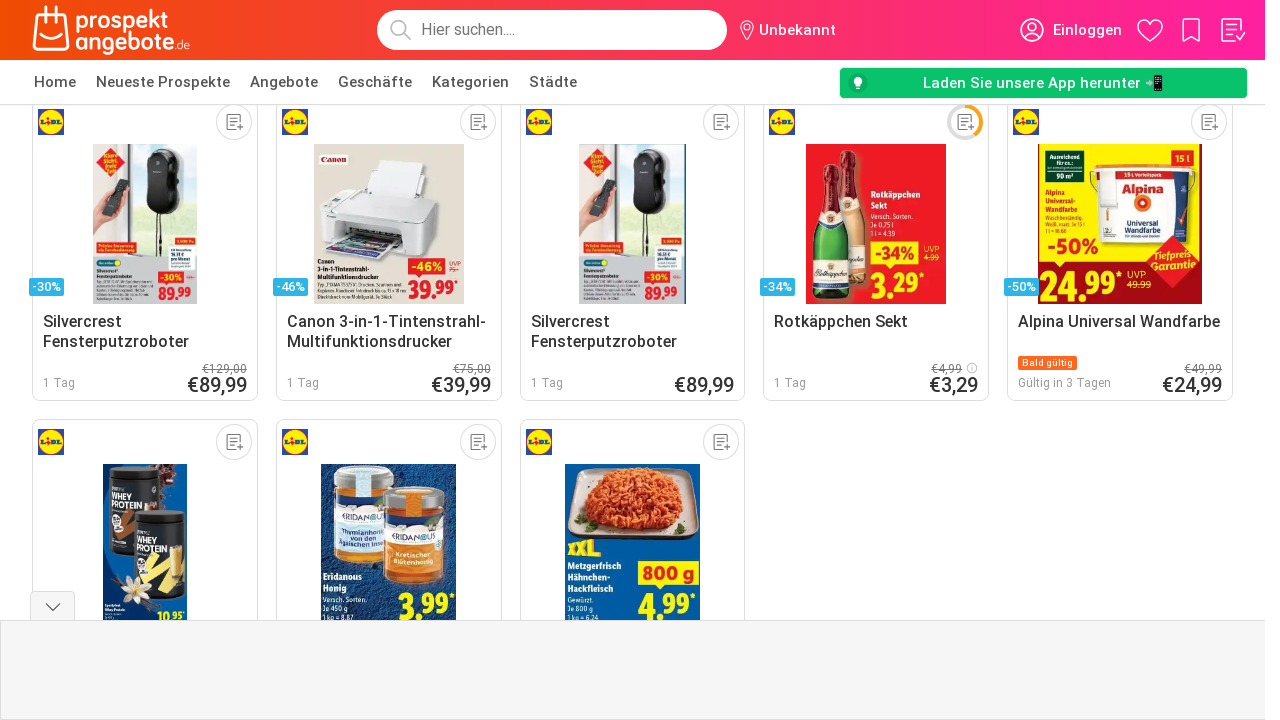

Scrolled down to load more products (scroll 12/30)
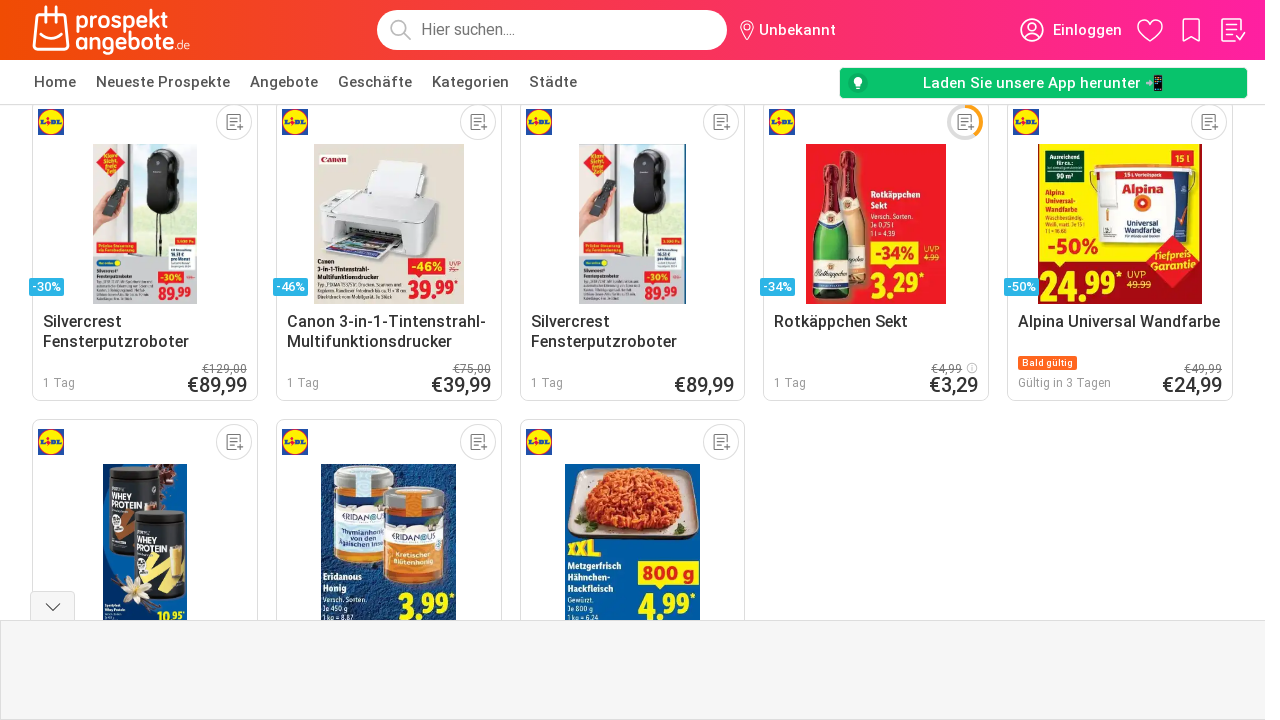

Waited 2 seconds for content to load after scroll 12/30
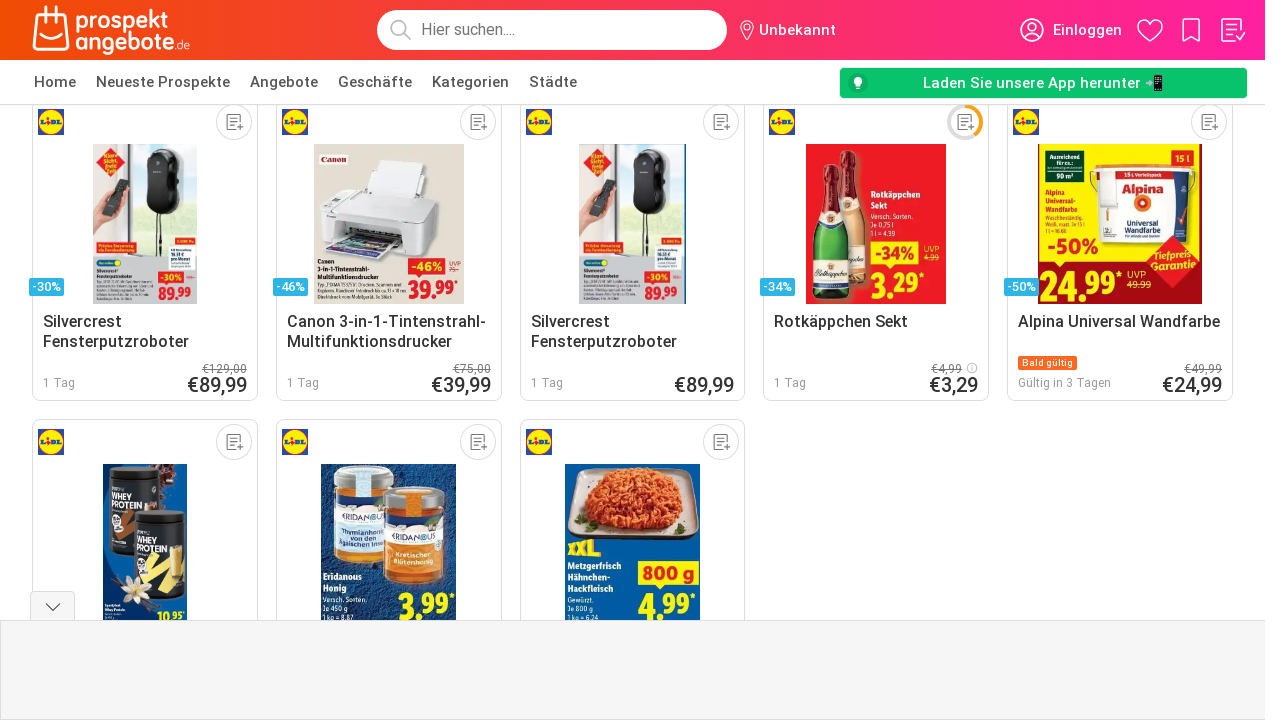

Scrolled down to load more products (scroll 13/30)
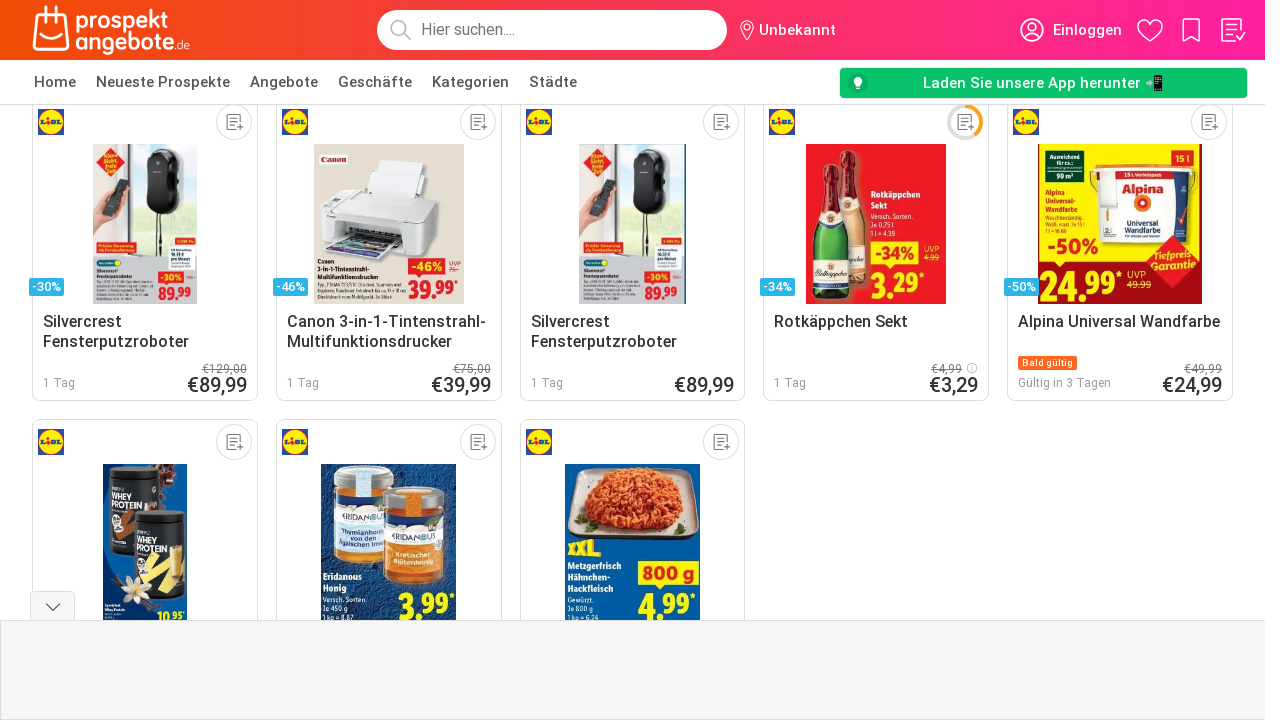

Waited 2 seconds for content to load after scroll 13/30
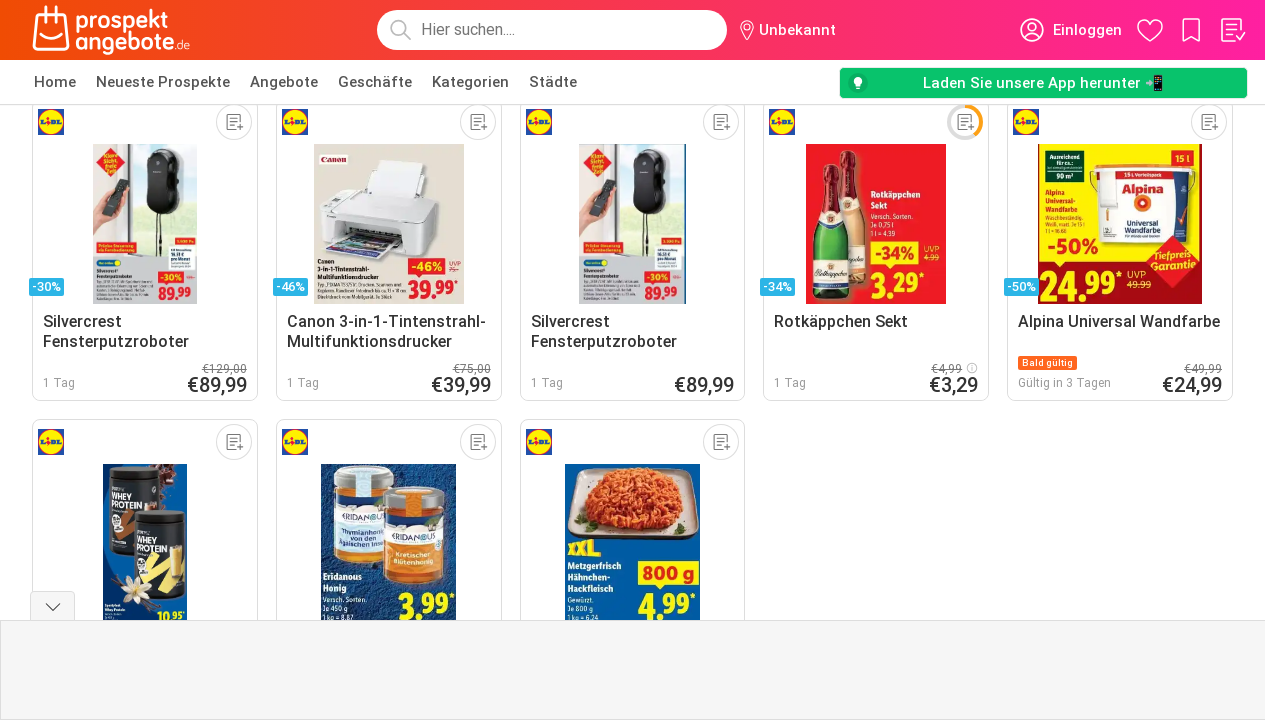

Scrolled down to load more products (scroll 14/30)
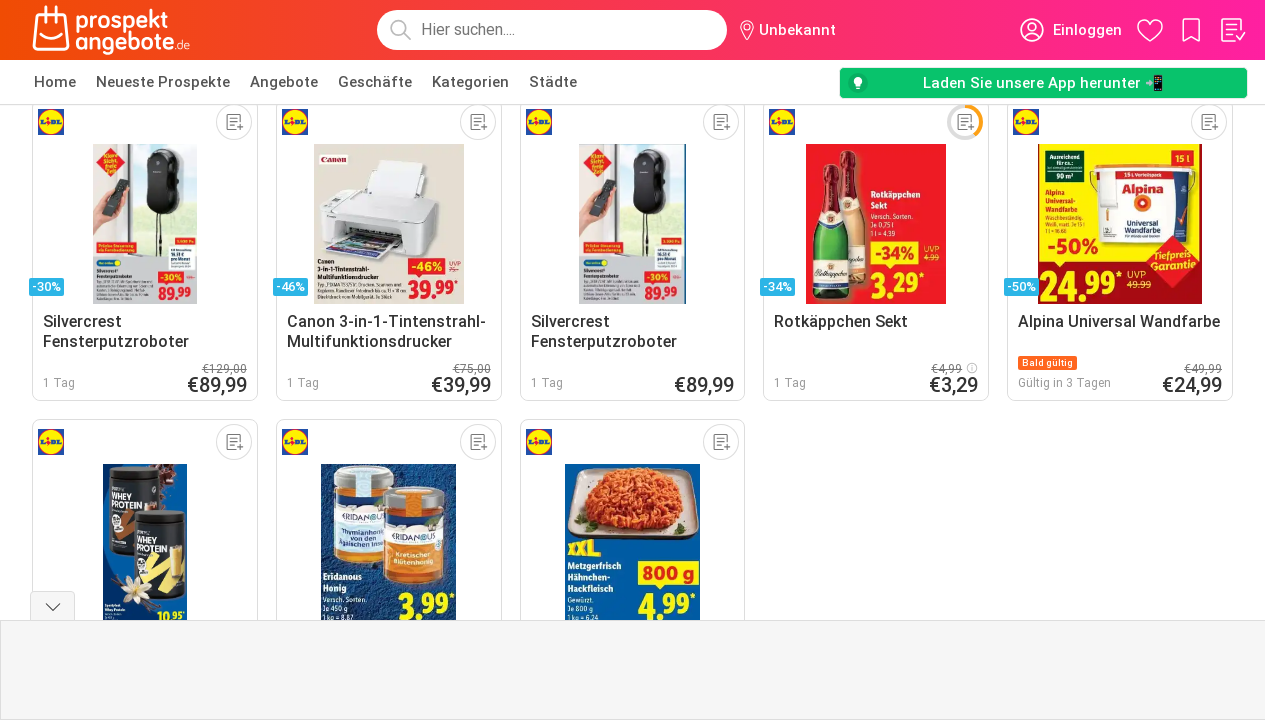

Waited 2 seconds for content to load after scroll 14/30
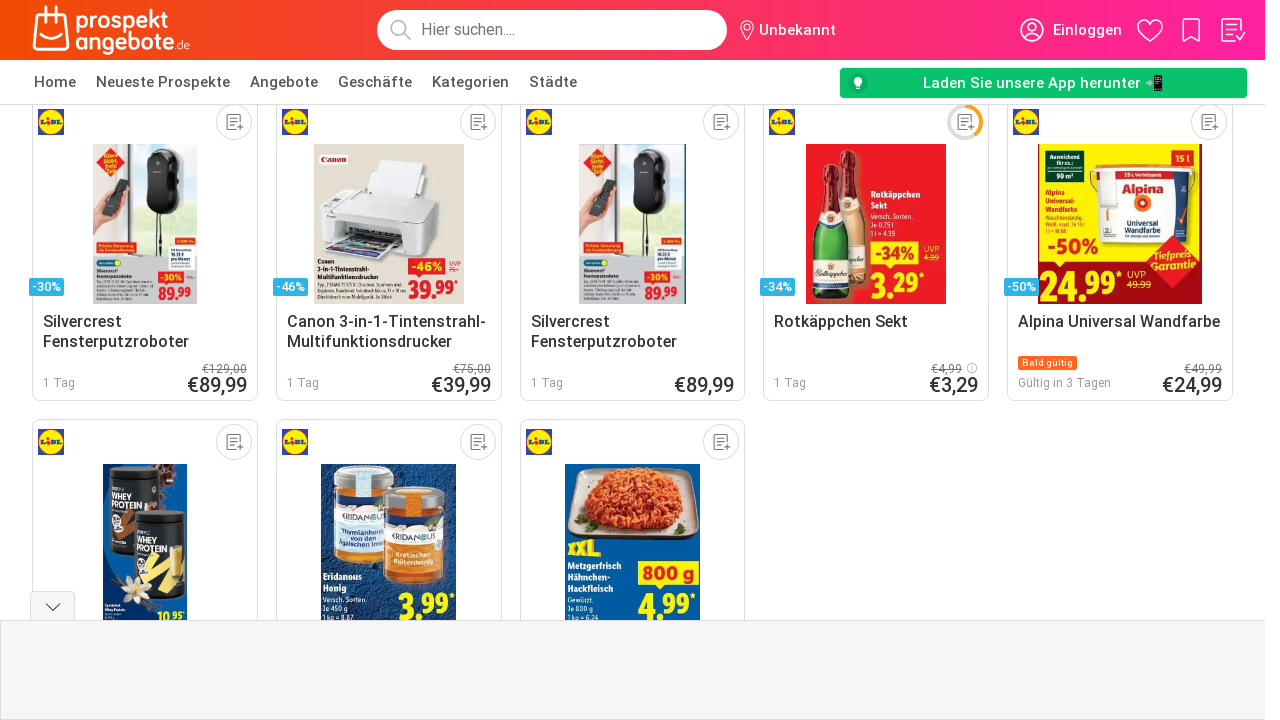

Scrolled down to load more products (scroll 15/30)
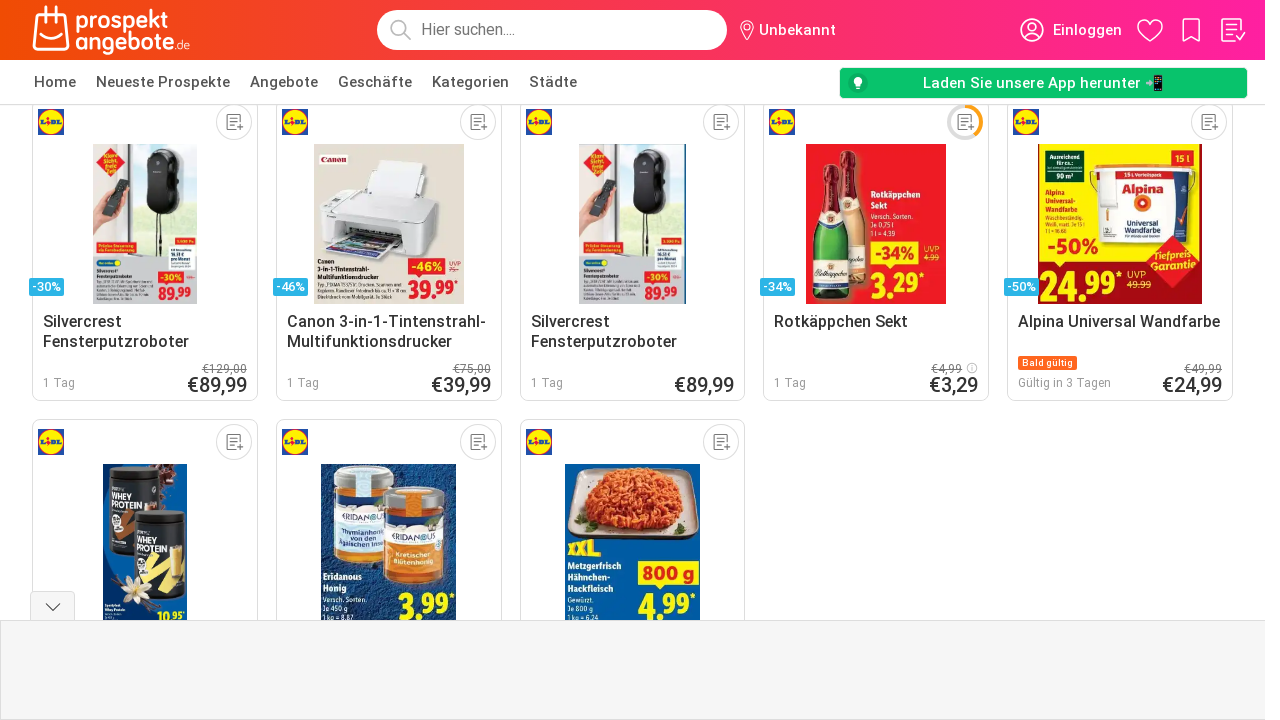

Waited 2 seconds for content to load after scroll 15/30
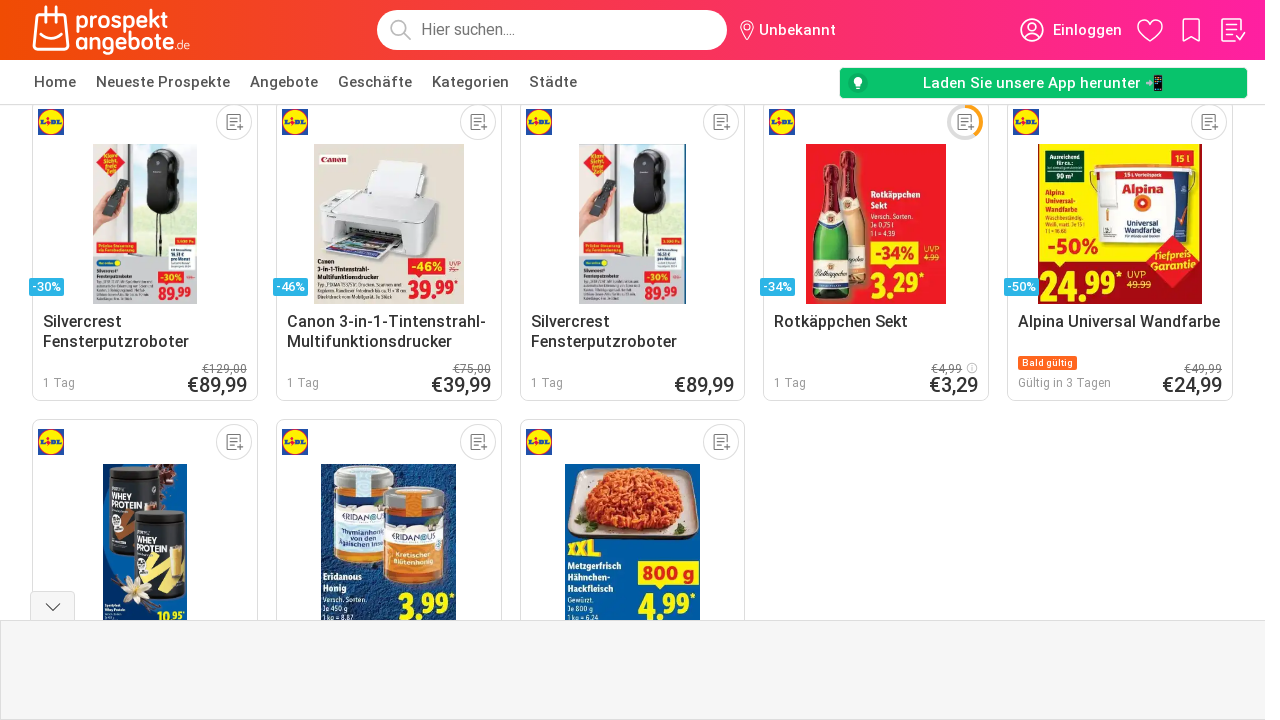

Scrolled down to load more products (scroll 16/30)
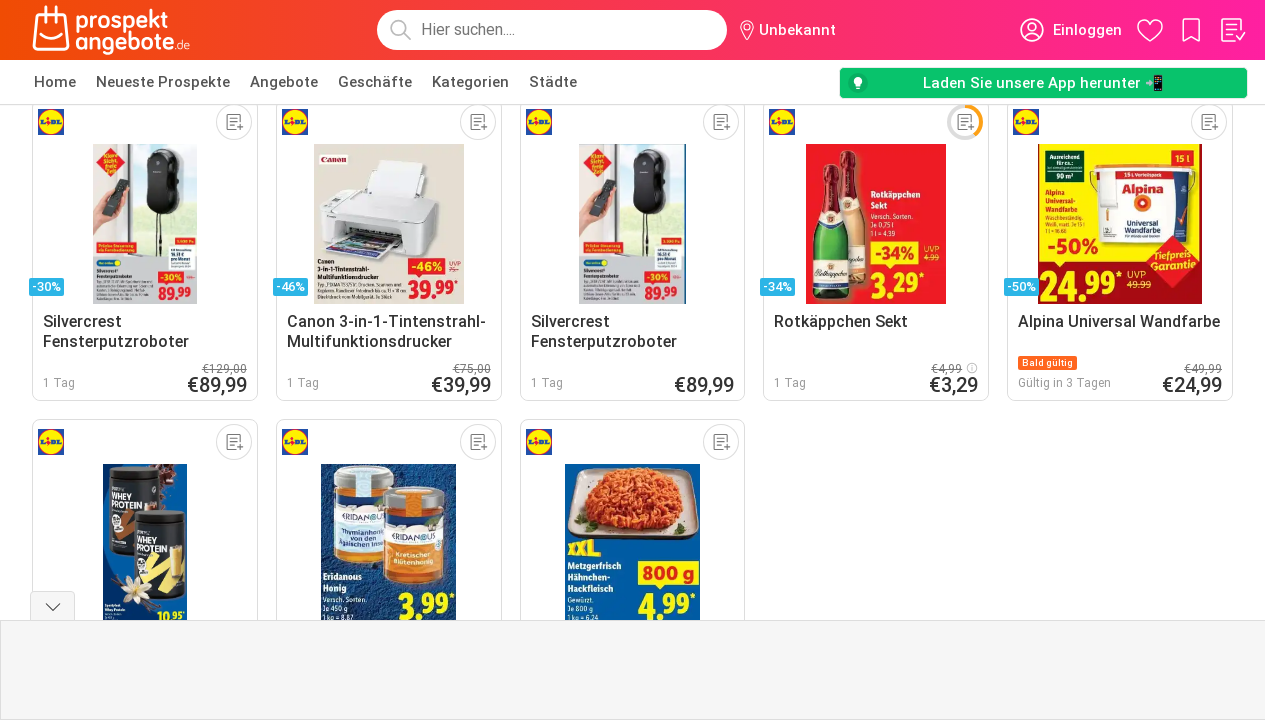

Waited 2 seconds for content to load after scroll 16/30
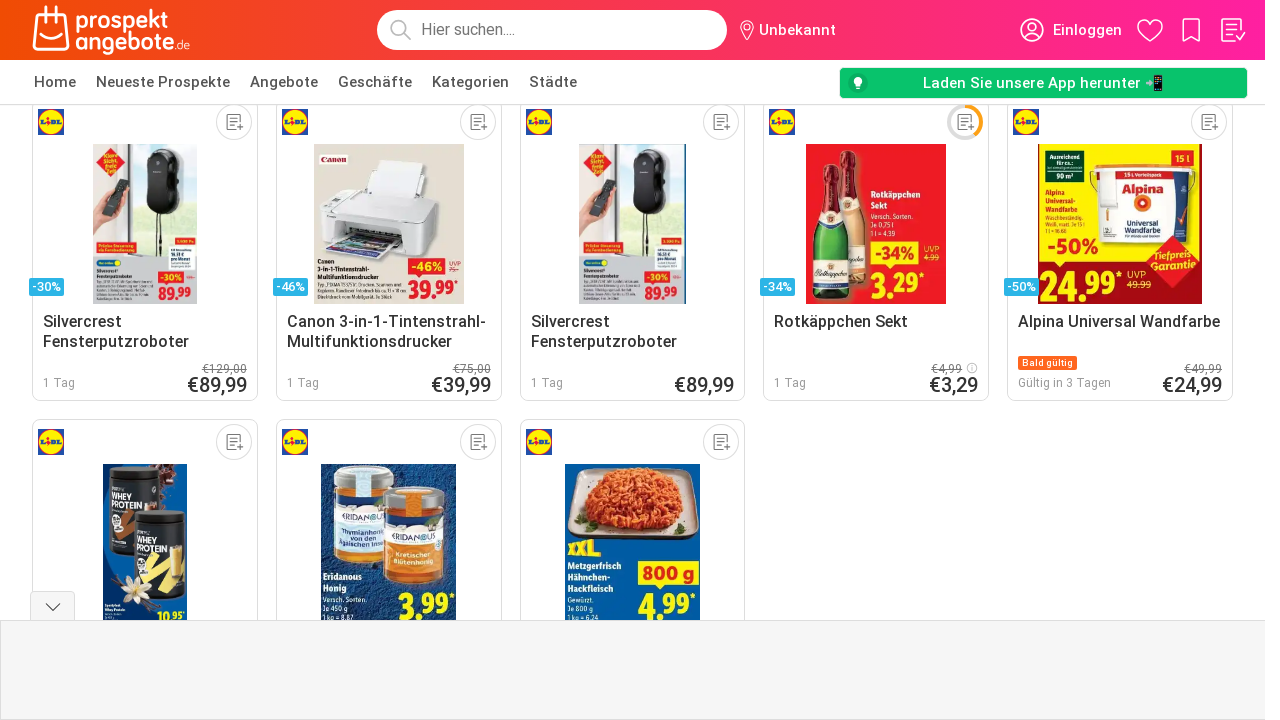

Scrolled down to load more products (scroll 17/30)
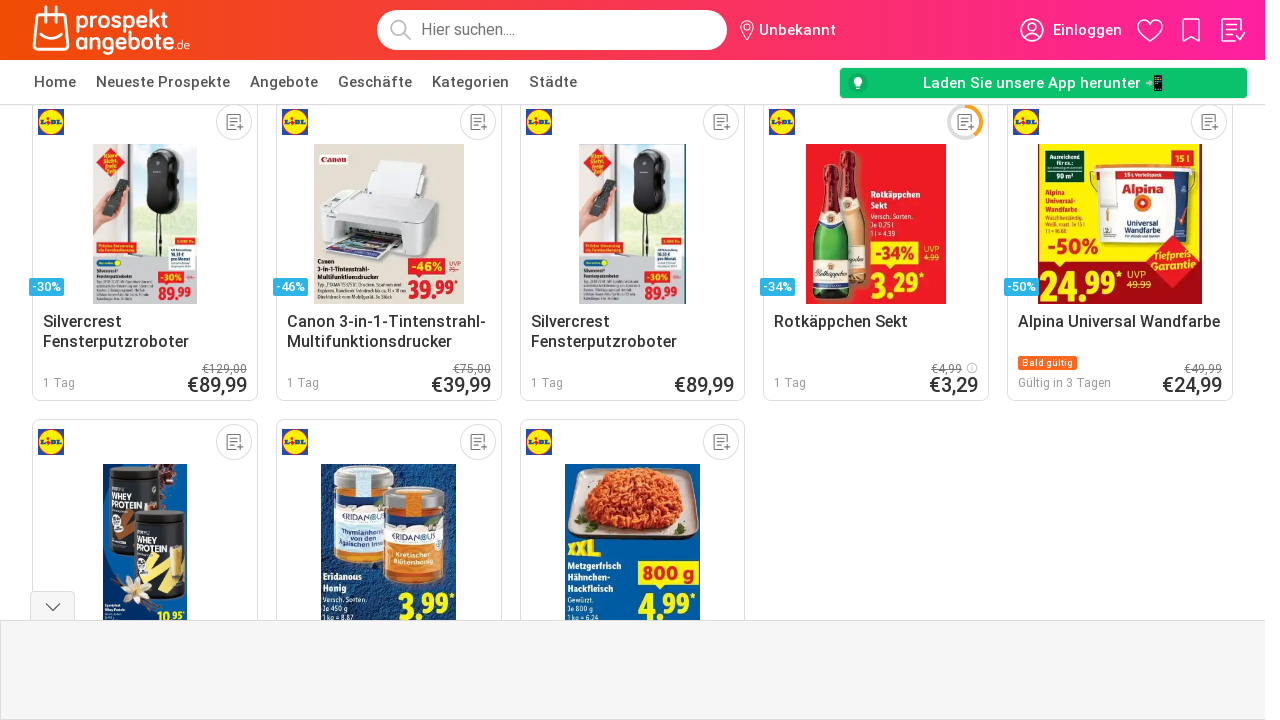

Waited 2 seconds for content to load after scroll 17/30
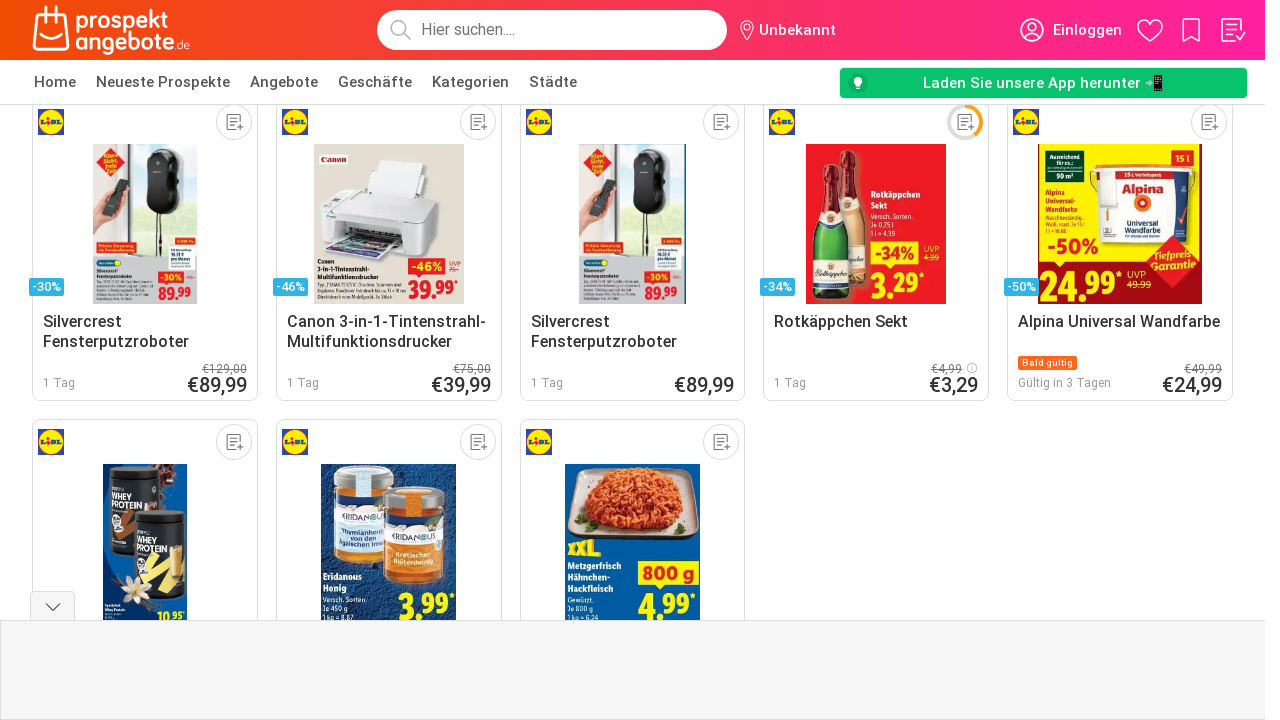

Scrolled down to load more products (scroll 18/30)
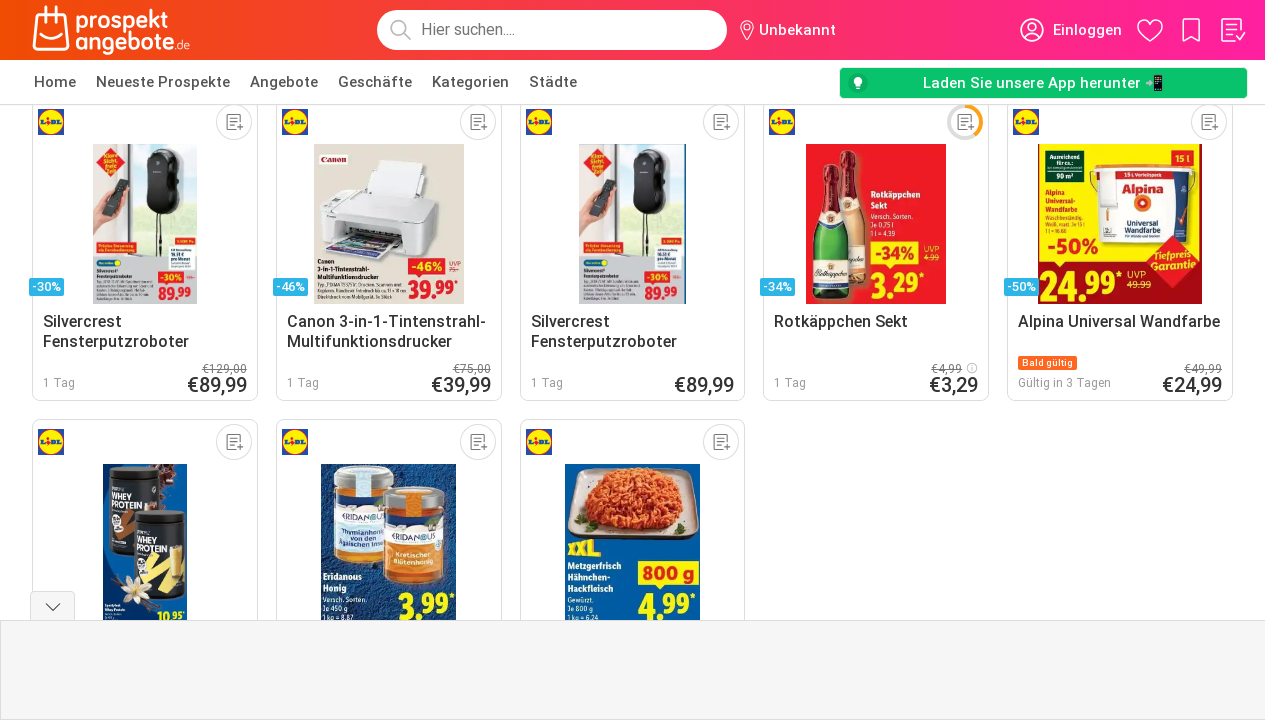

Waited 2 seconds for content to load after scroll 18/30
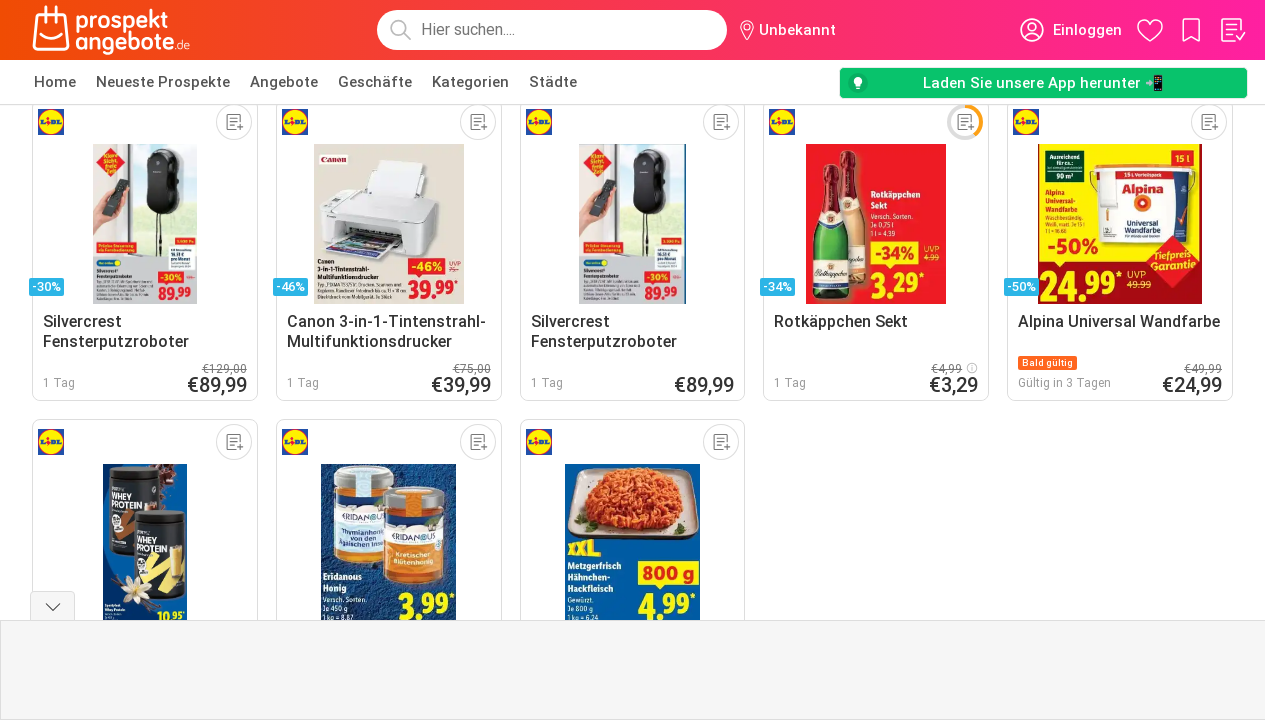

Scrolled down to load more products (scroll 19/30)
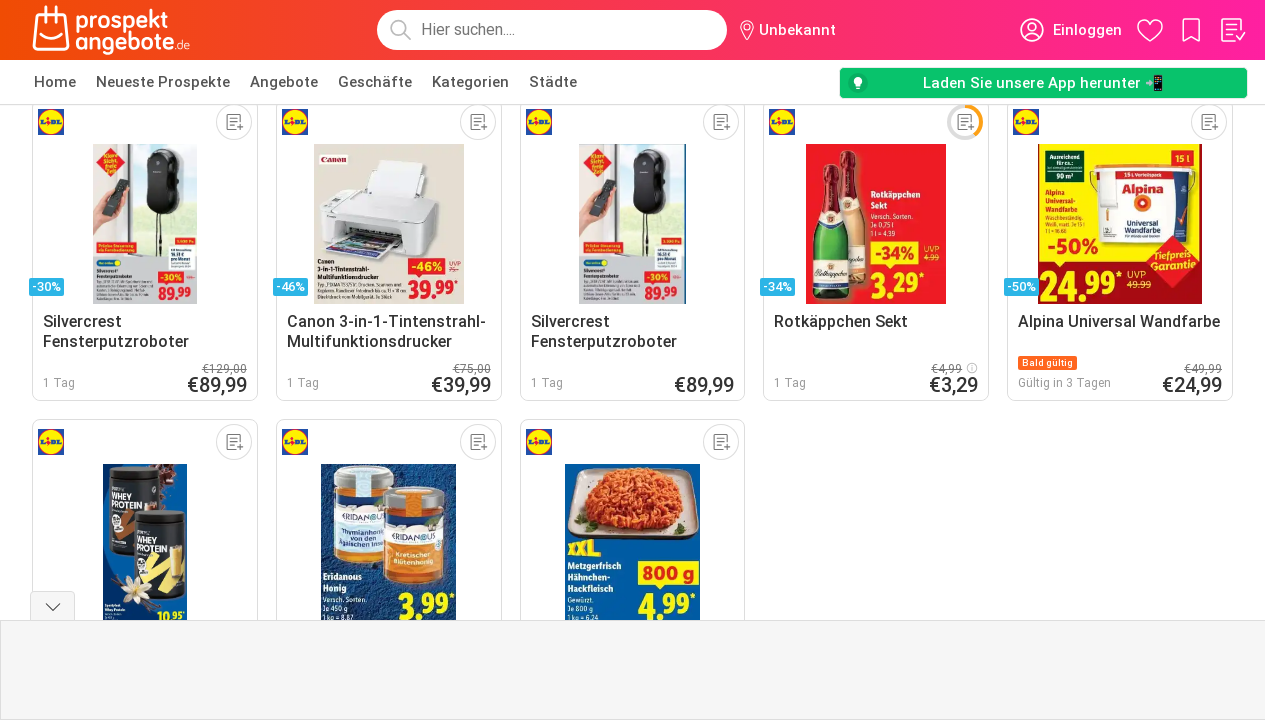

Waited 2 seconds for content to load after scroll 19/30
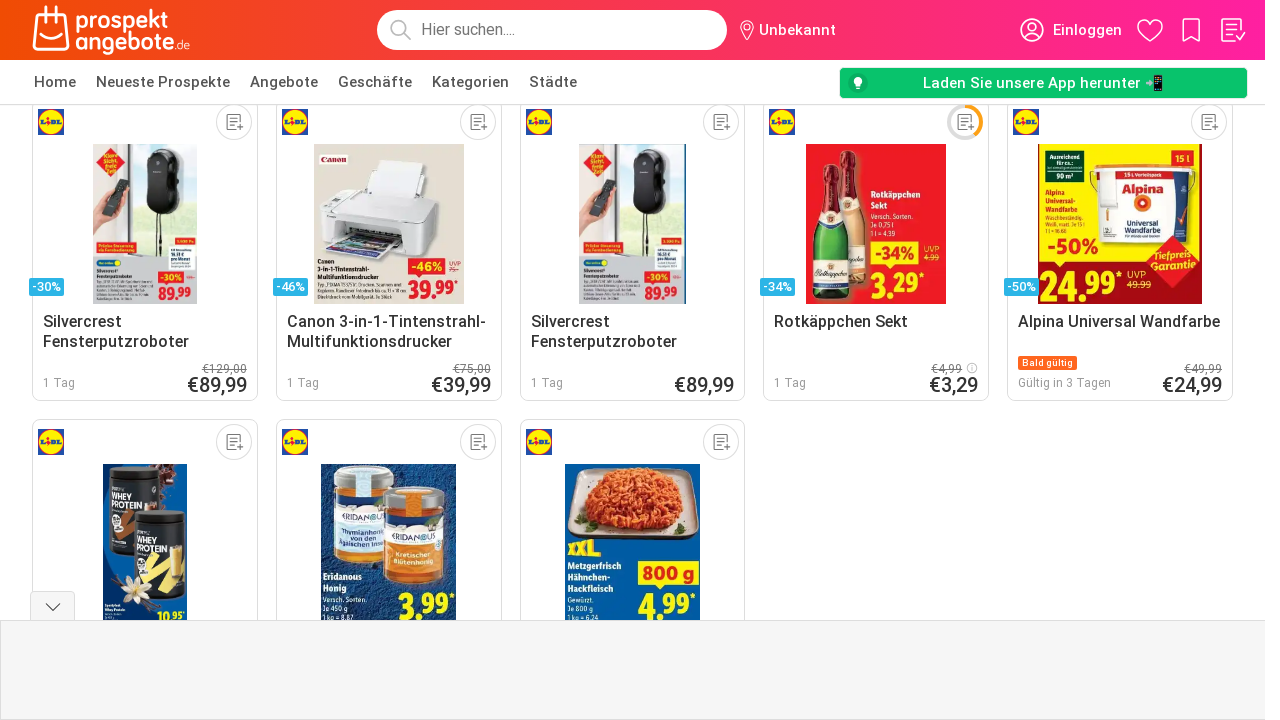

Scrolled down to load more products (scroll 20/30)
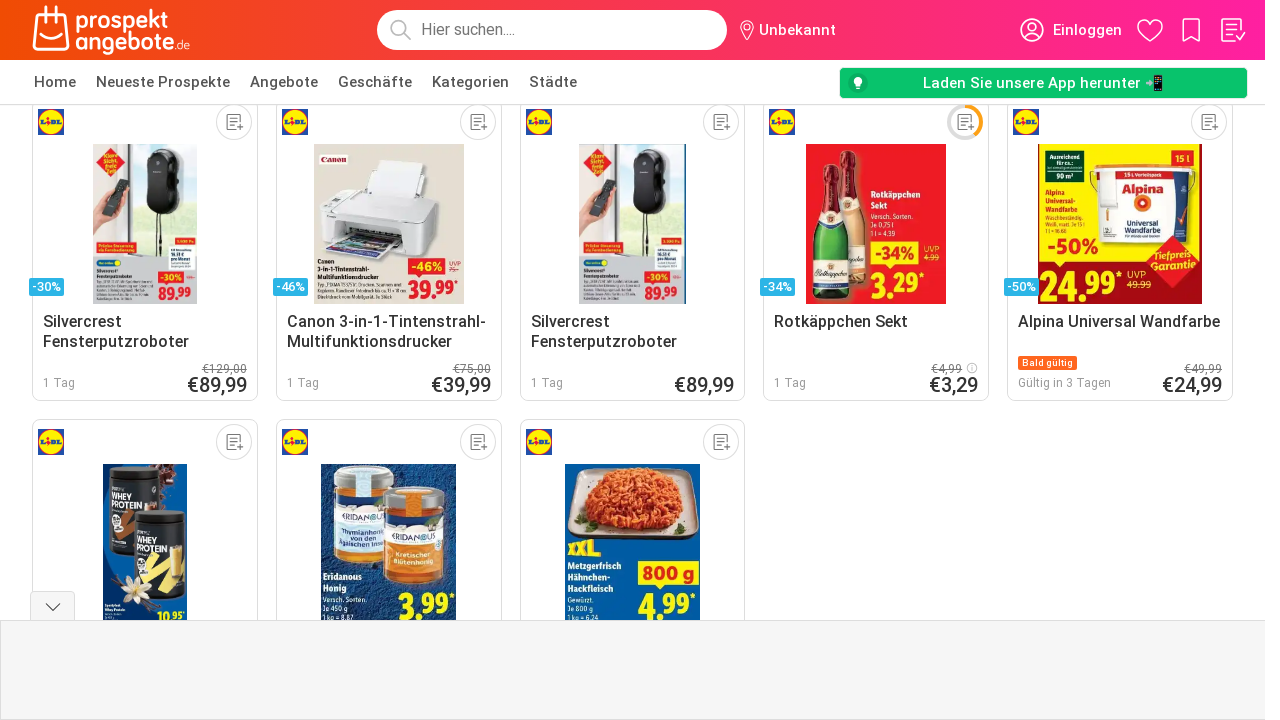

Waited 2 seconds for content to load after scroll 20/30
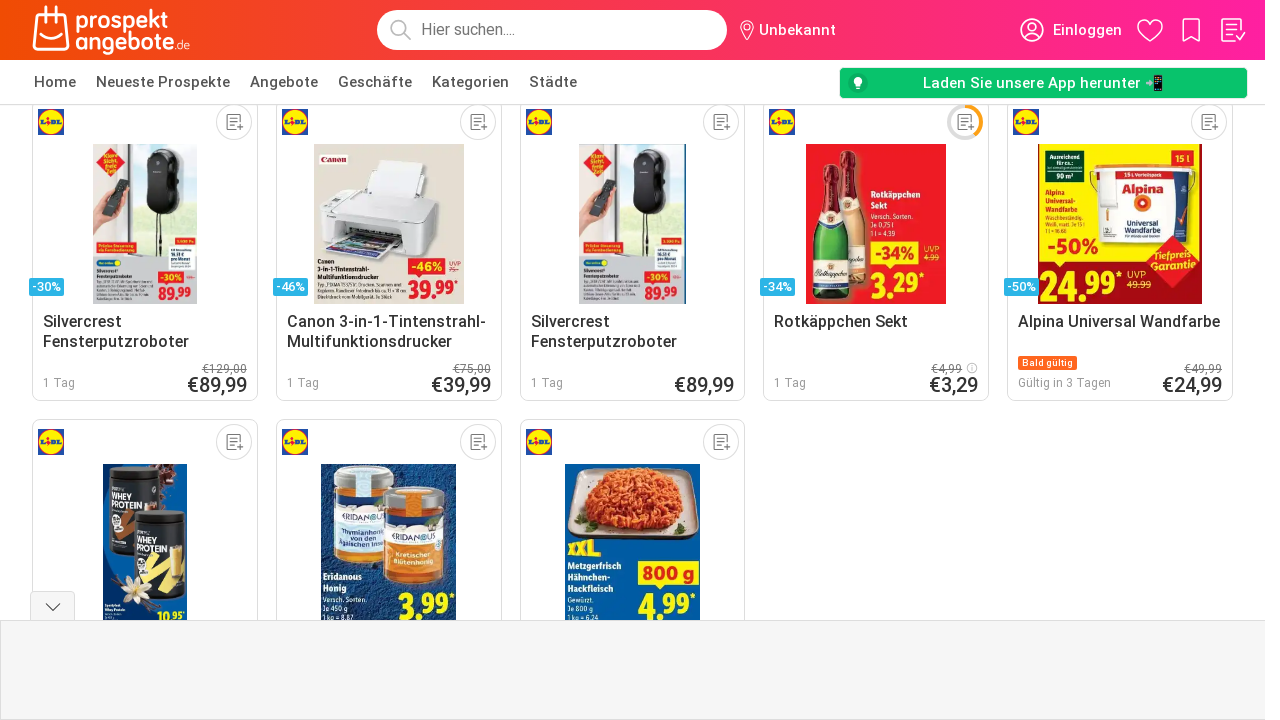

Scrolled down to load more products (scroll 21/30)
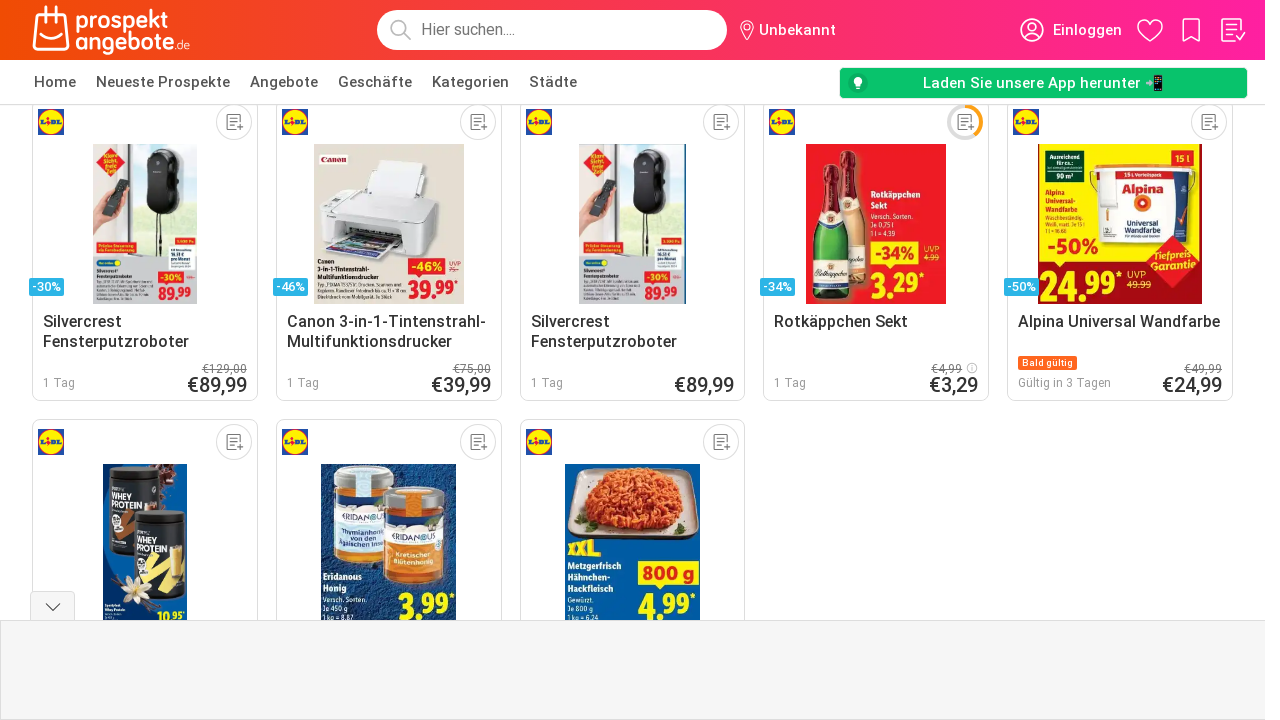

Waited 2 seconds for content to load after scroll 21/30
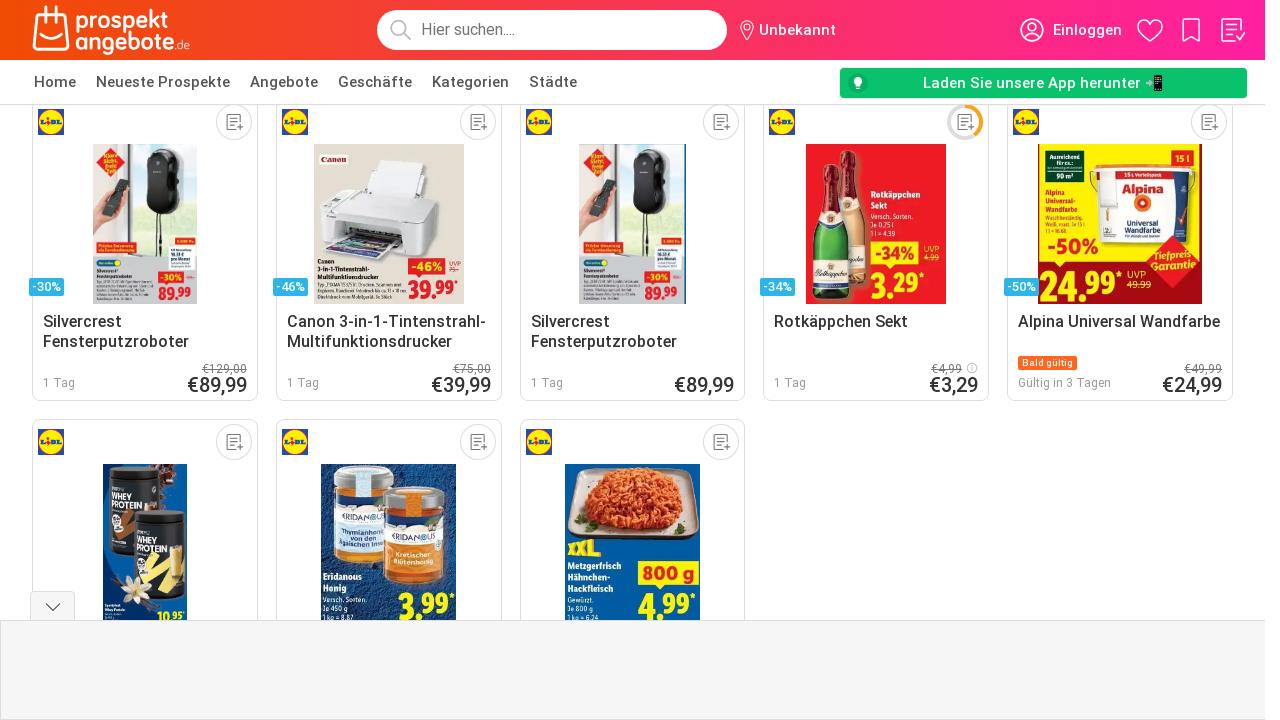

Scrolled down to load more products (scroll 22/30)
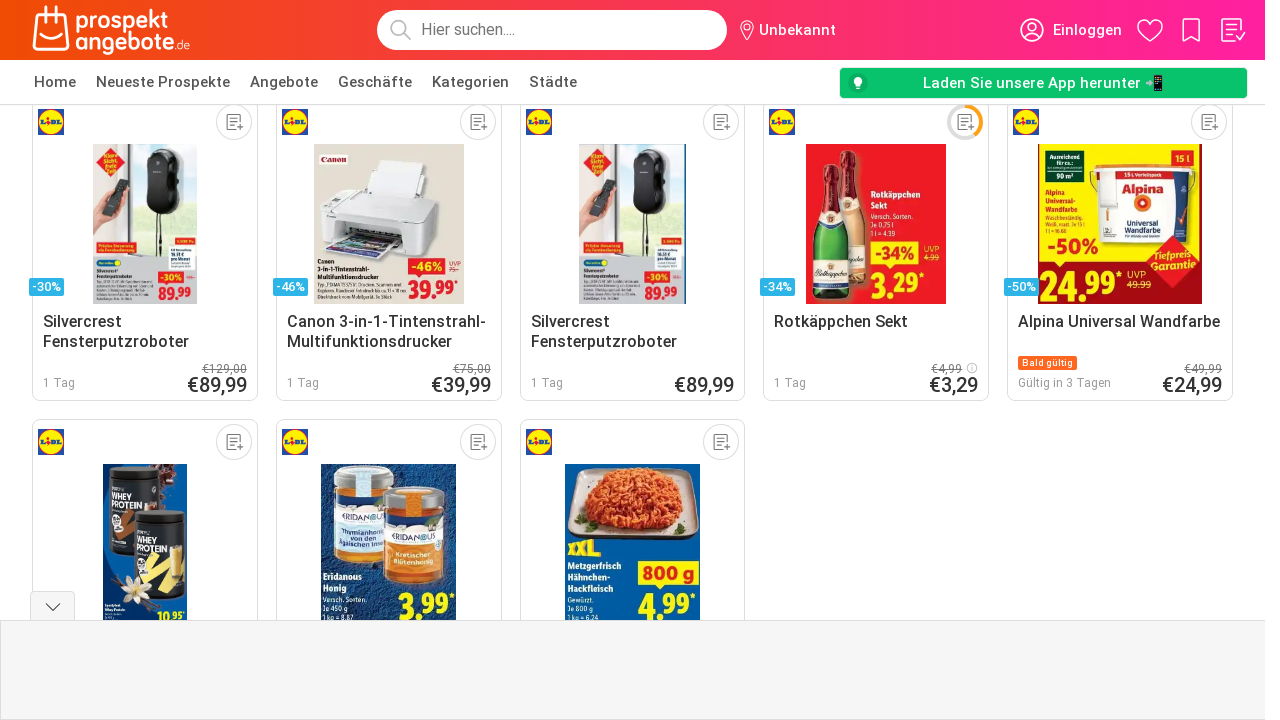

Waited 2 seconds for content to load after scroll 22/30
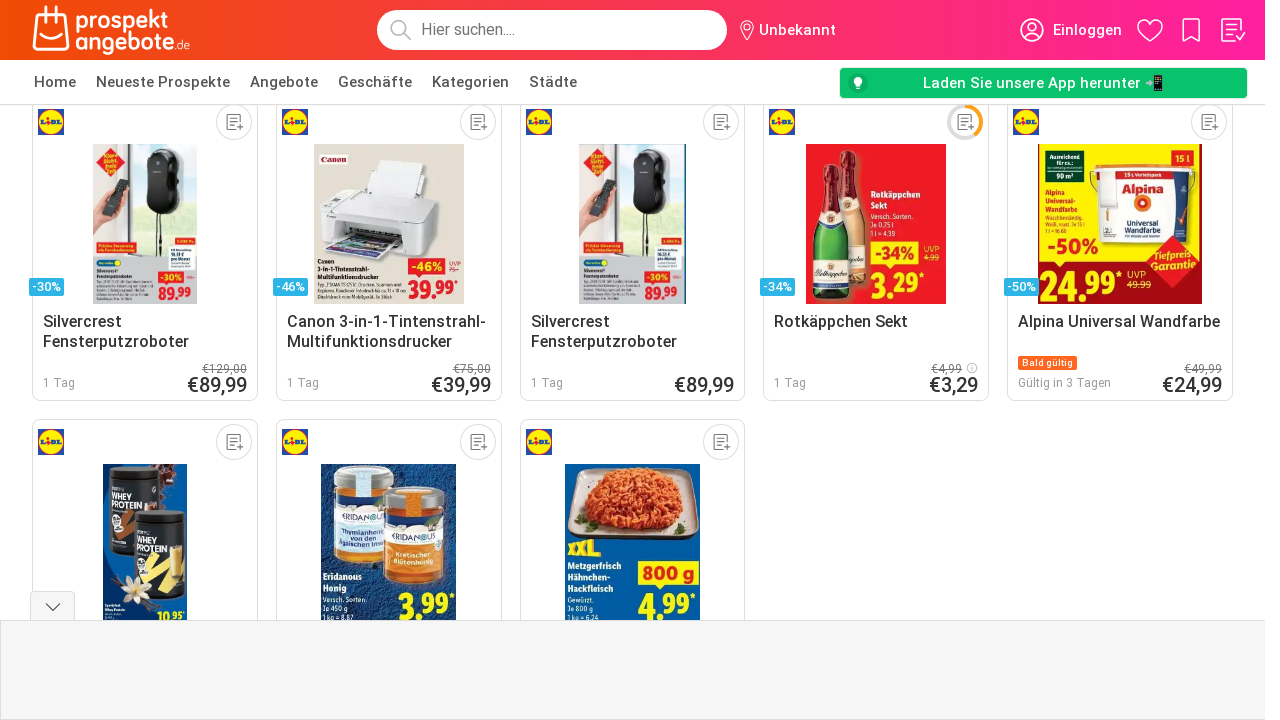

Scrolled down to load more products (scroll 23/30)
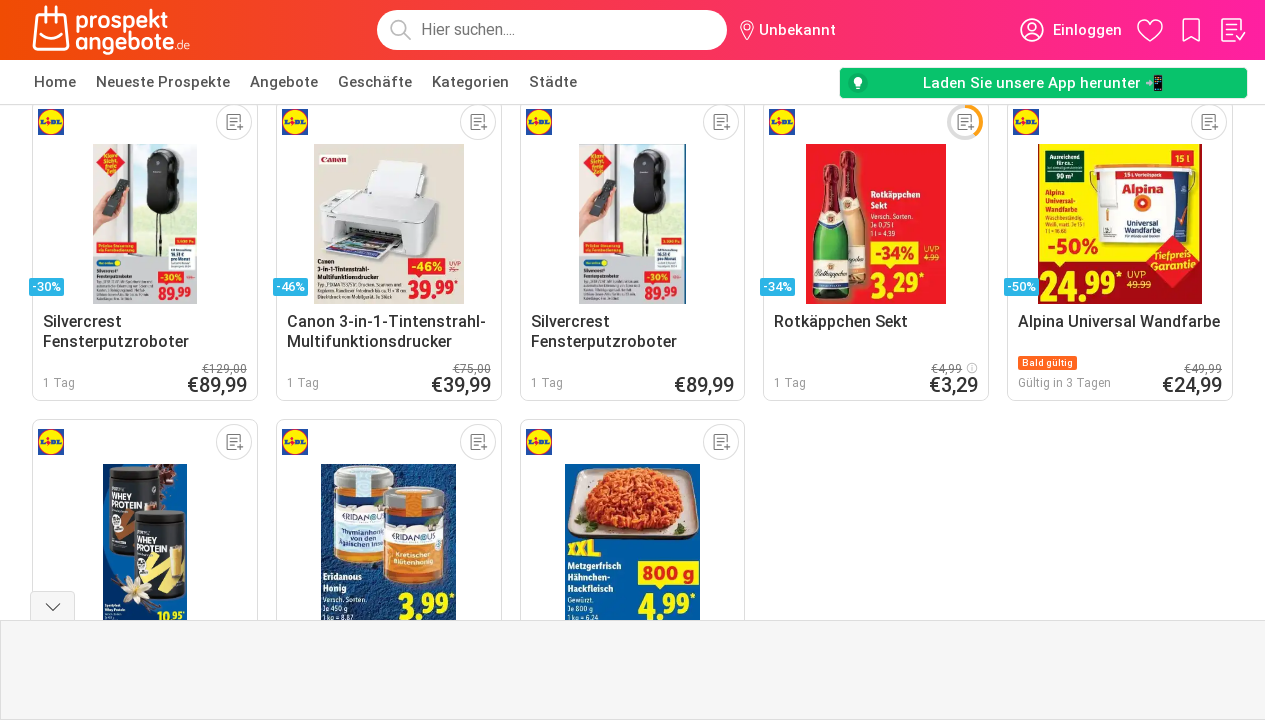

Waited 2 seconds for content to load after scroll 23/30
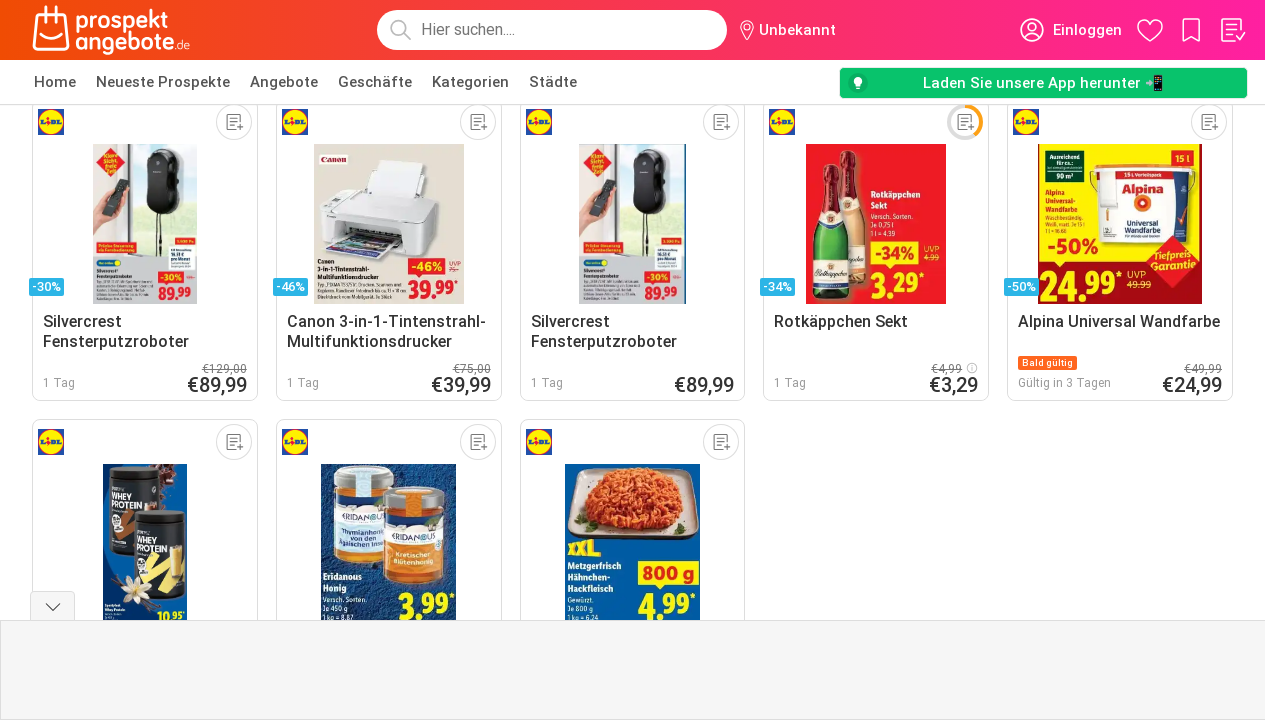

Scrolled down to load more products (scroll 24/30)
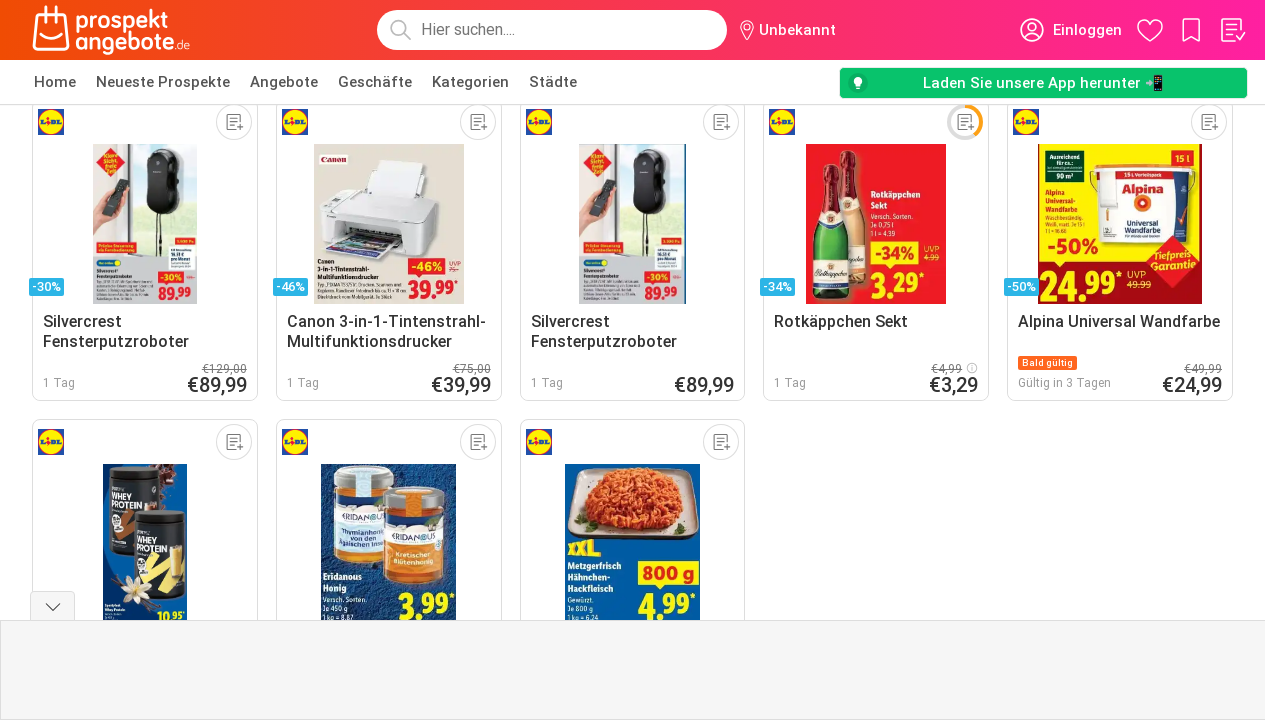

Waited 2 seconds for content to load after scroll 24/30
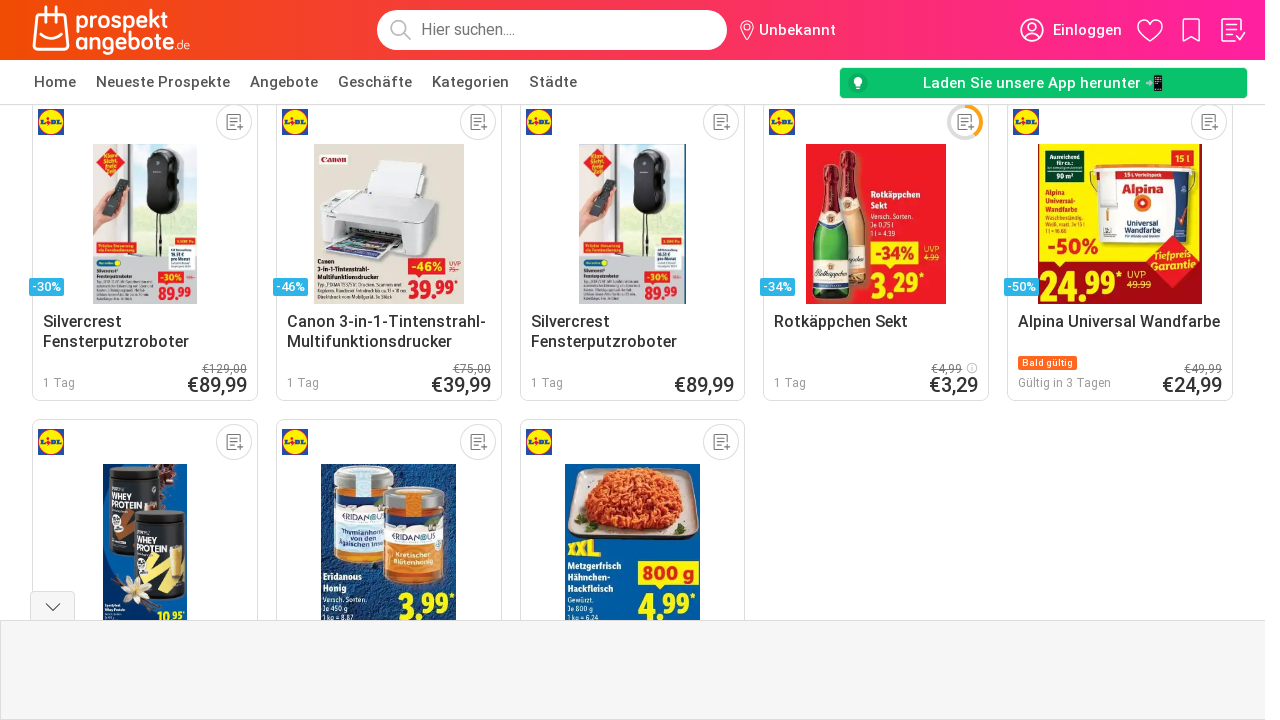

Scrolled down to load more products (scroll 25/30)
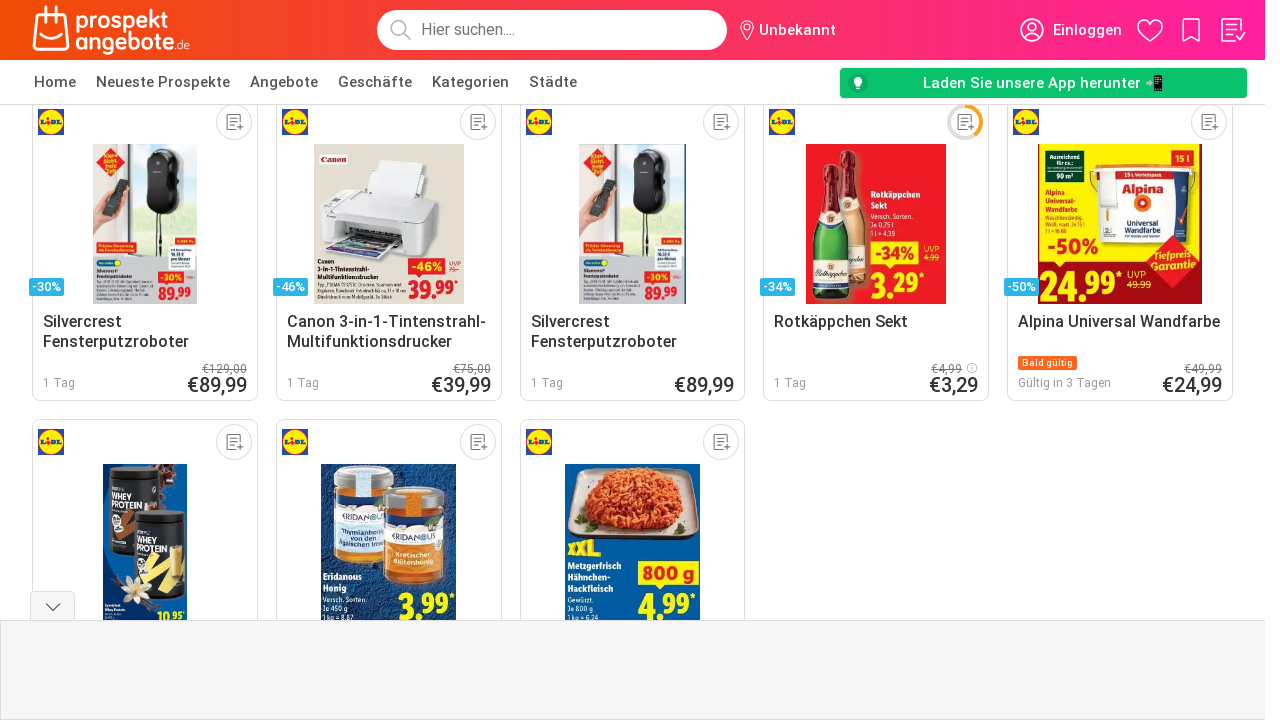

Waited 2 seconds for content to load after scroll 25/30
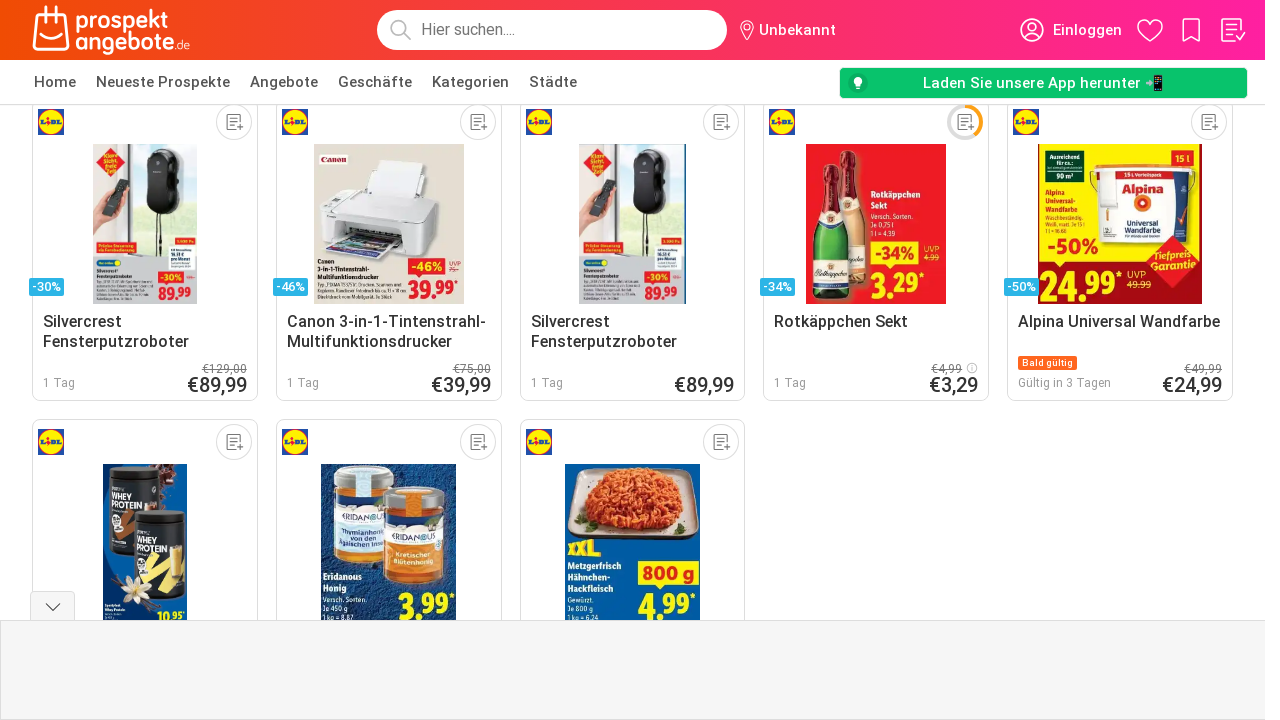

Scrolled down to load more products (scroll 26/30)
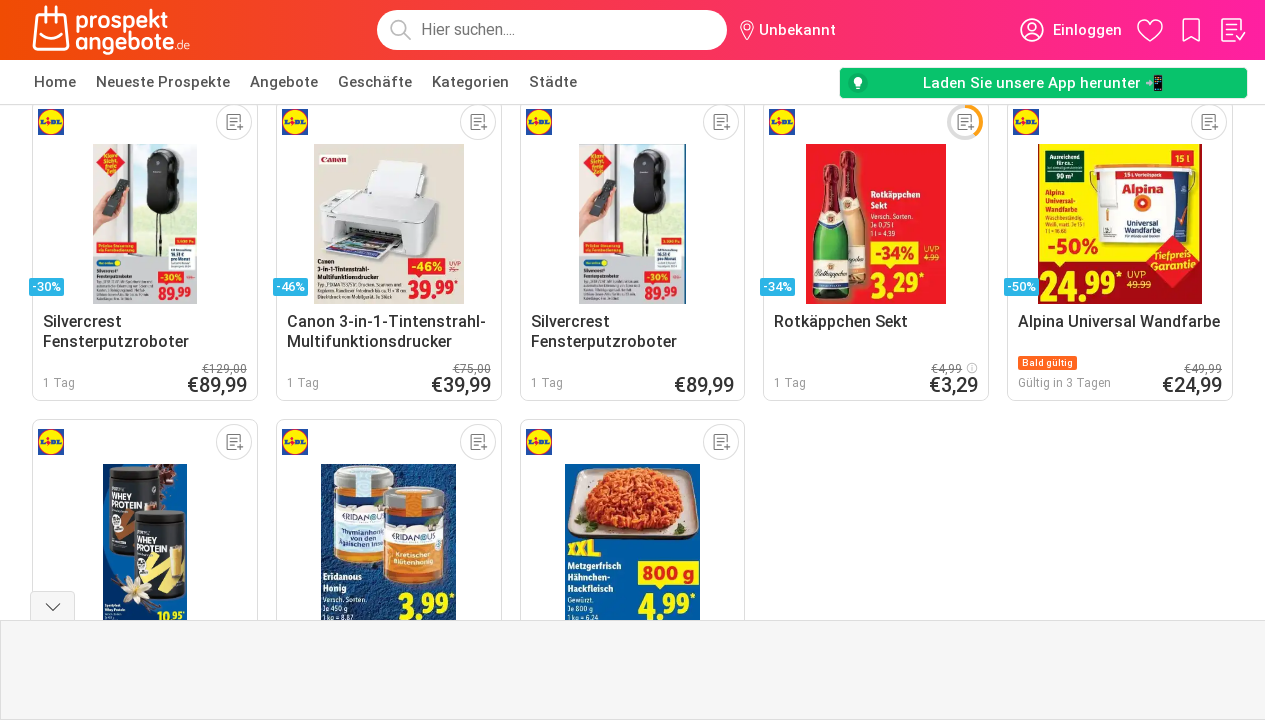

Waited 2 seconds for content to load after scroll 26/30
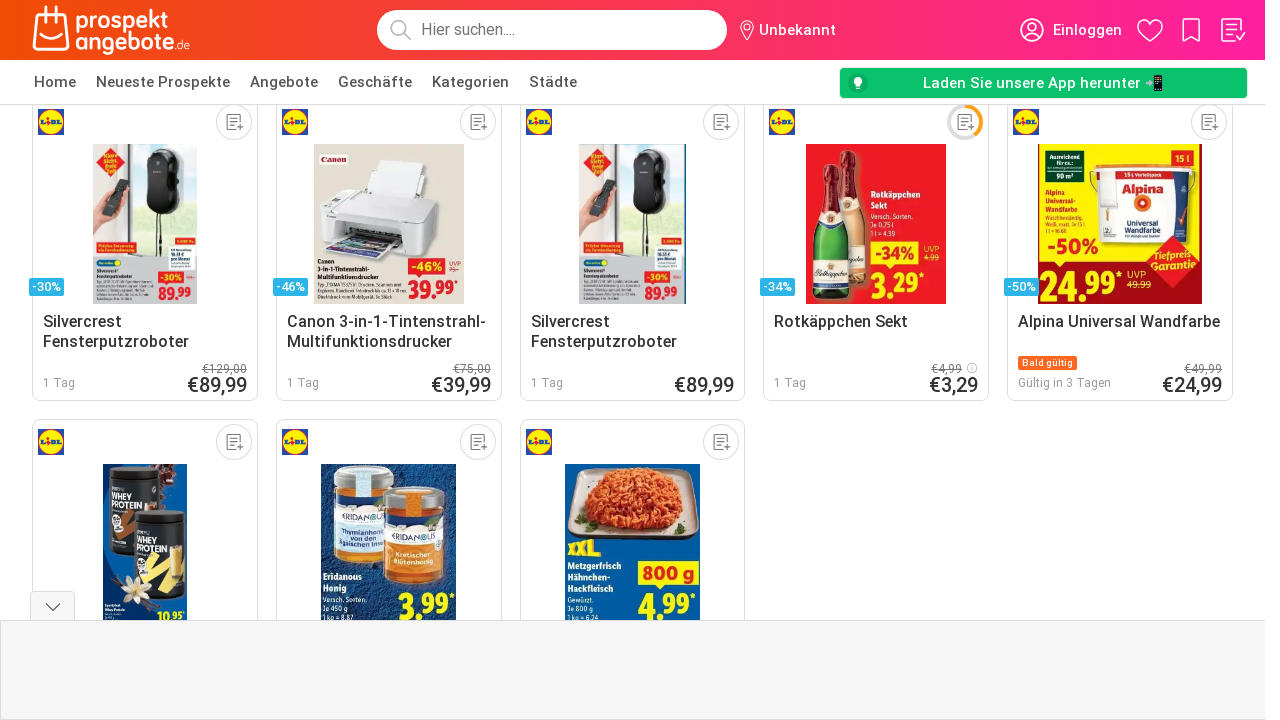

Scrolled down to load more products (scroll 27/30)
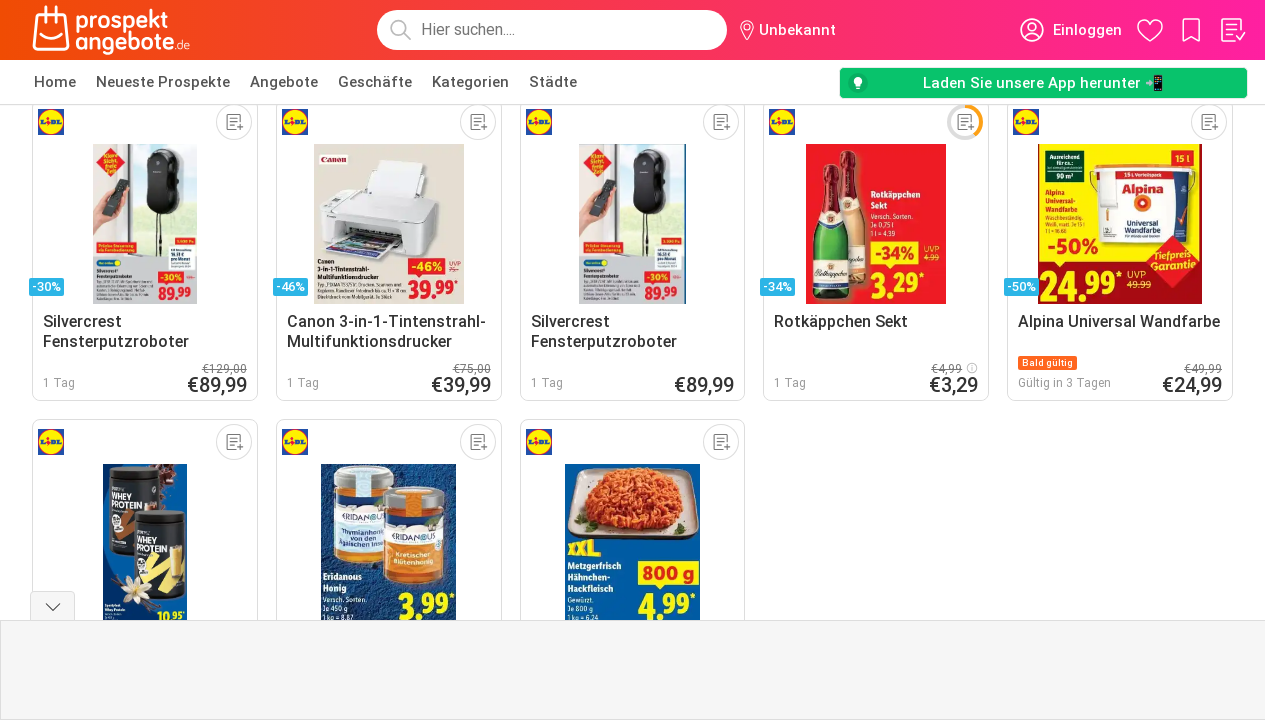

Waited 2 seconds for content to load after scroll 27/30
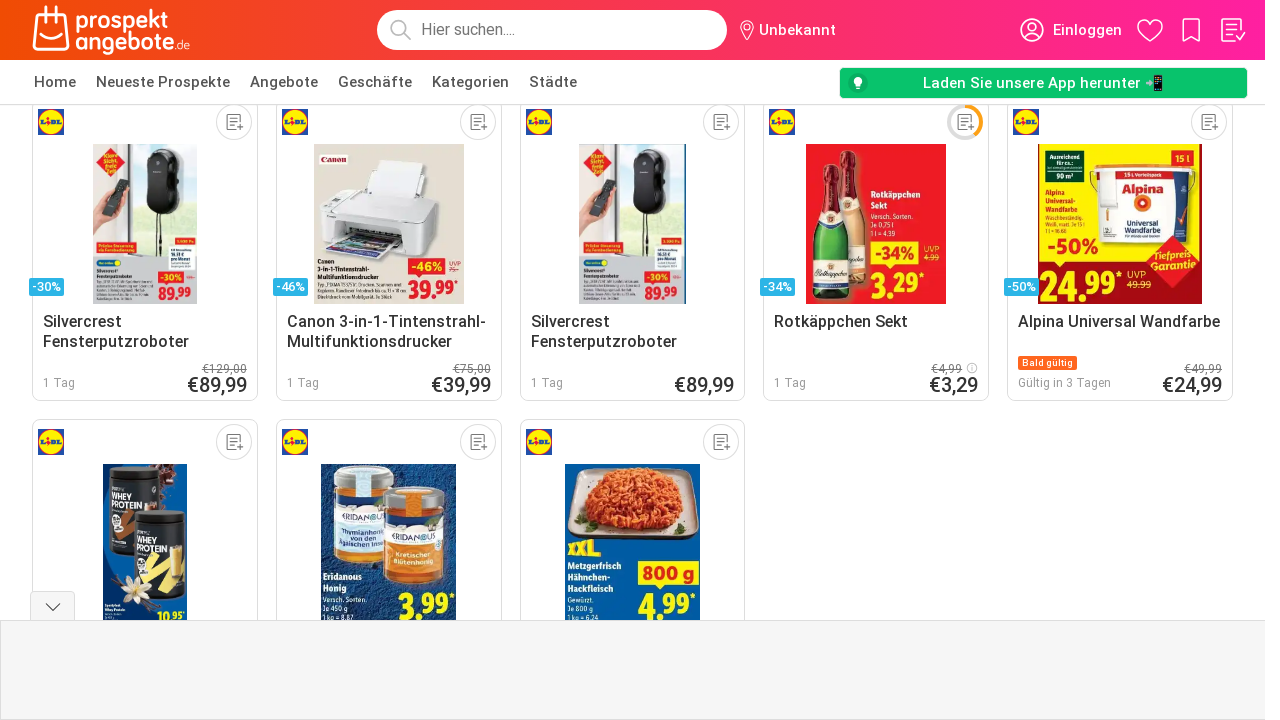

Scrolled down to load more products (scroll 28/30)
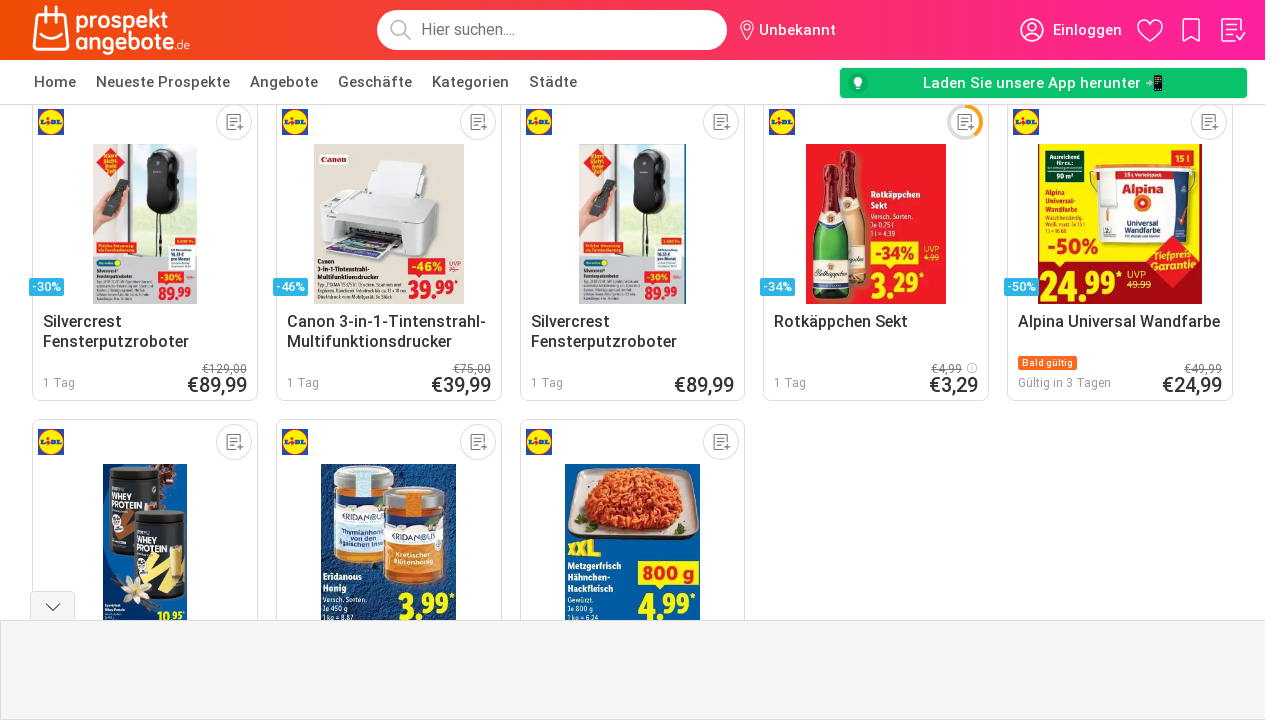

Waited 2 seconds for content to load after scroll 28/30
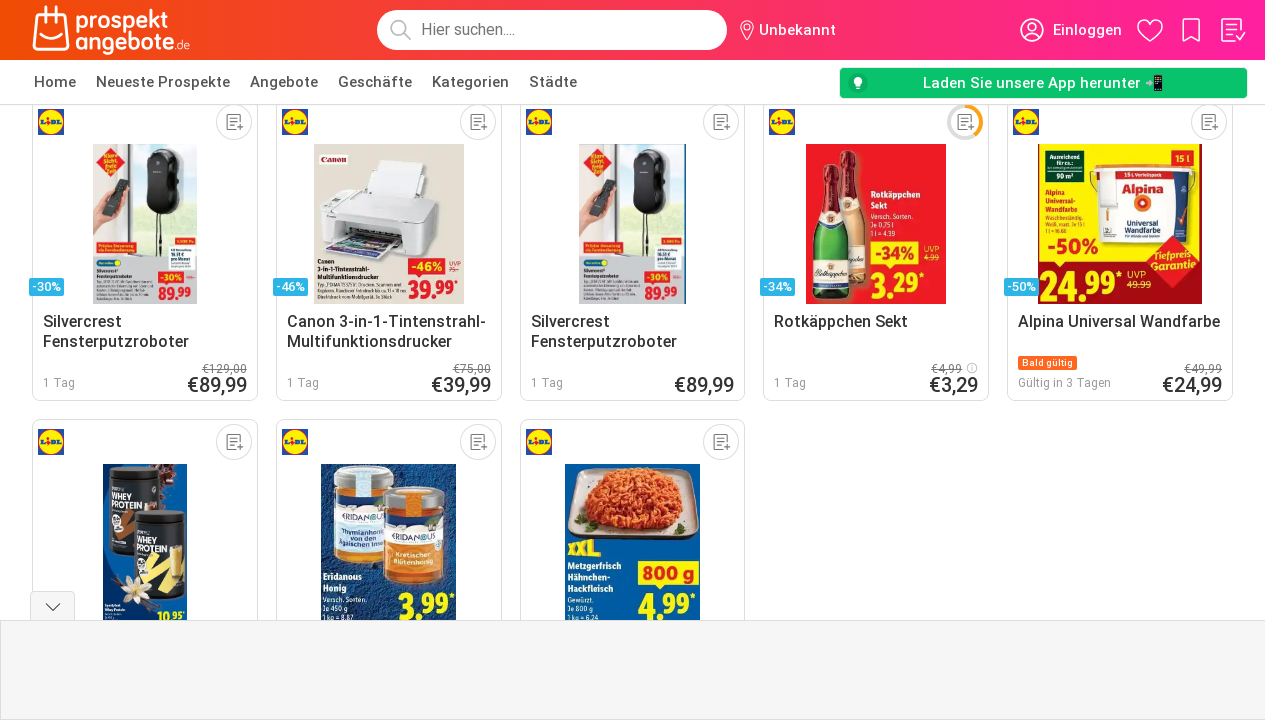

Scrolled down to load more products (scroll 29/30)
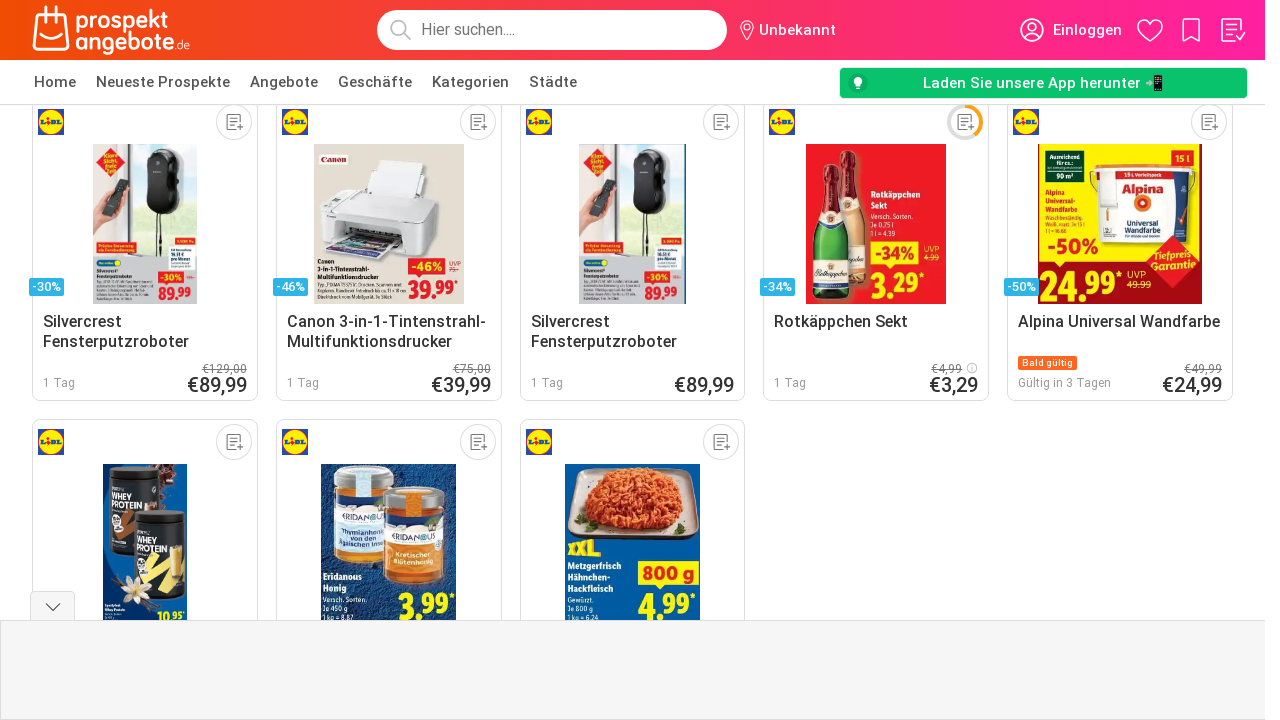

Waited 2 seconds for content to load after scroll 29/30
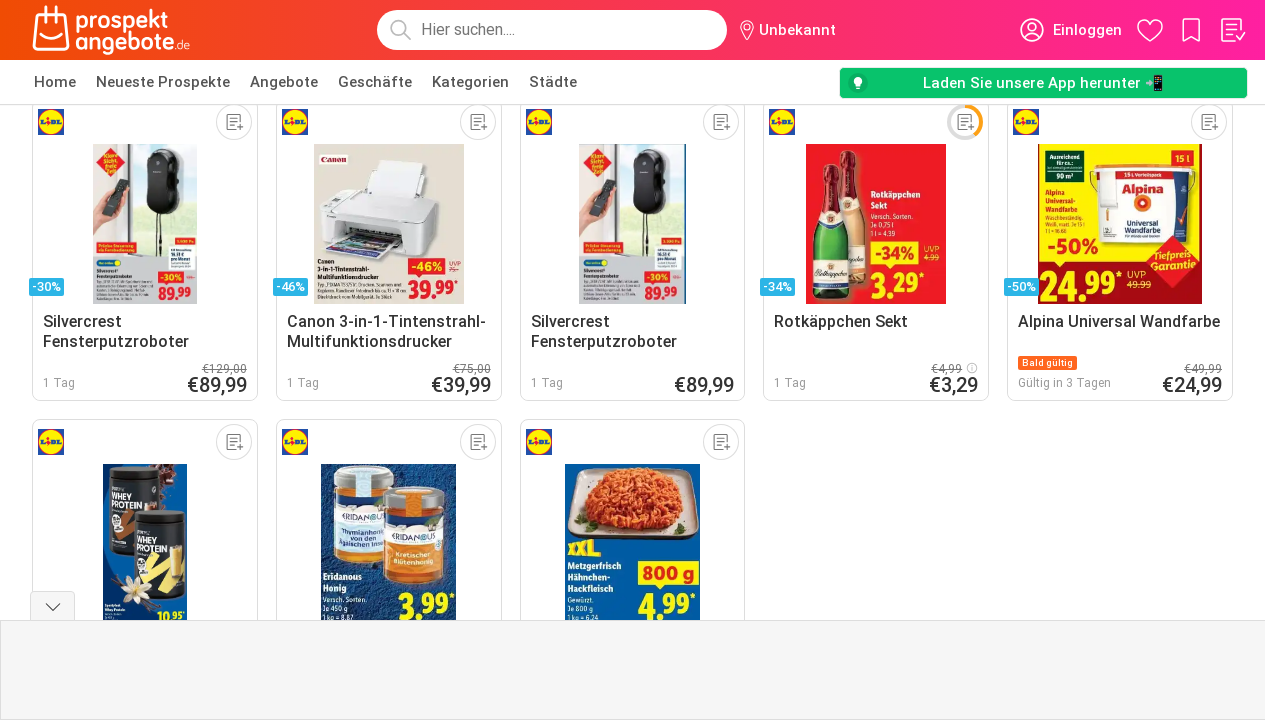

Scrolled down to load more products (scroll 30/30)
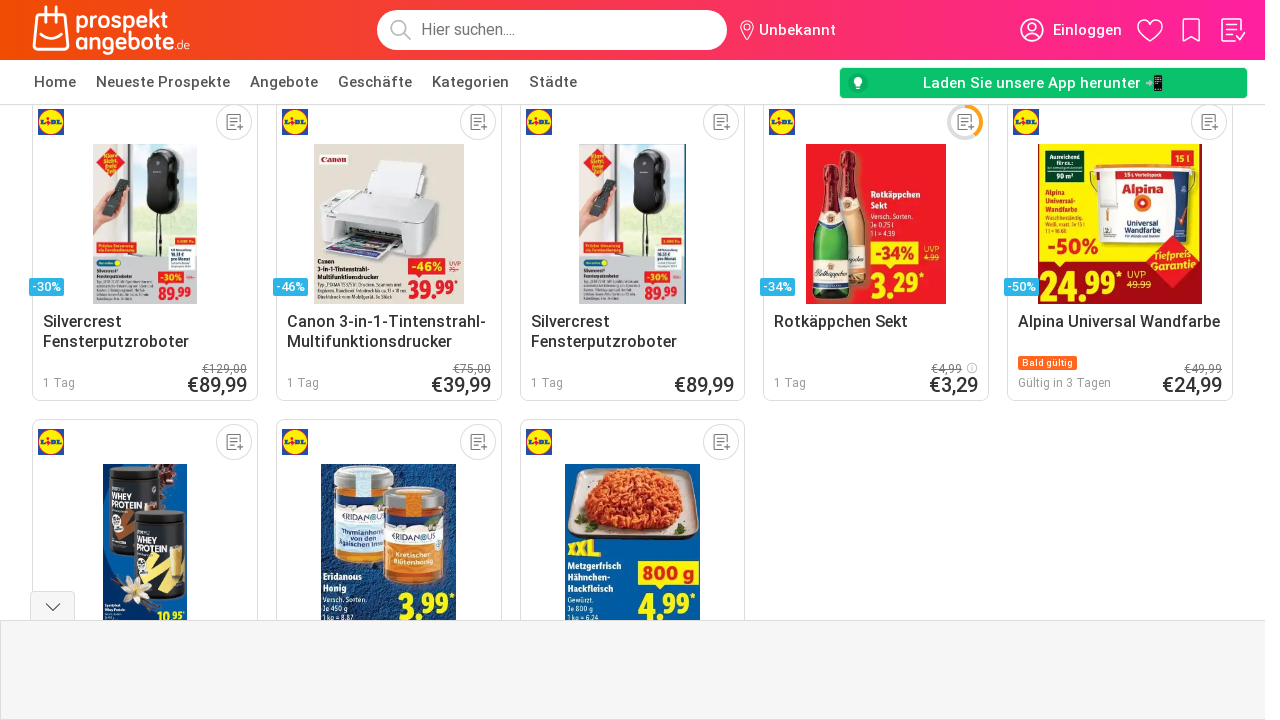

Waited 2 seconds for content to load after scroll 30/30
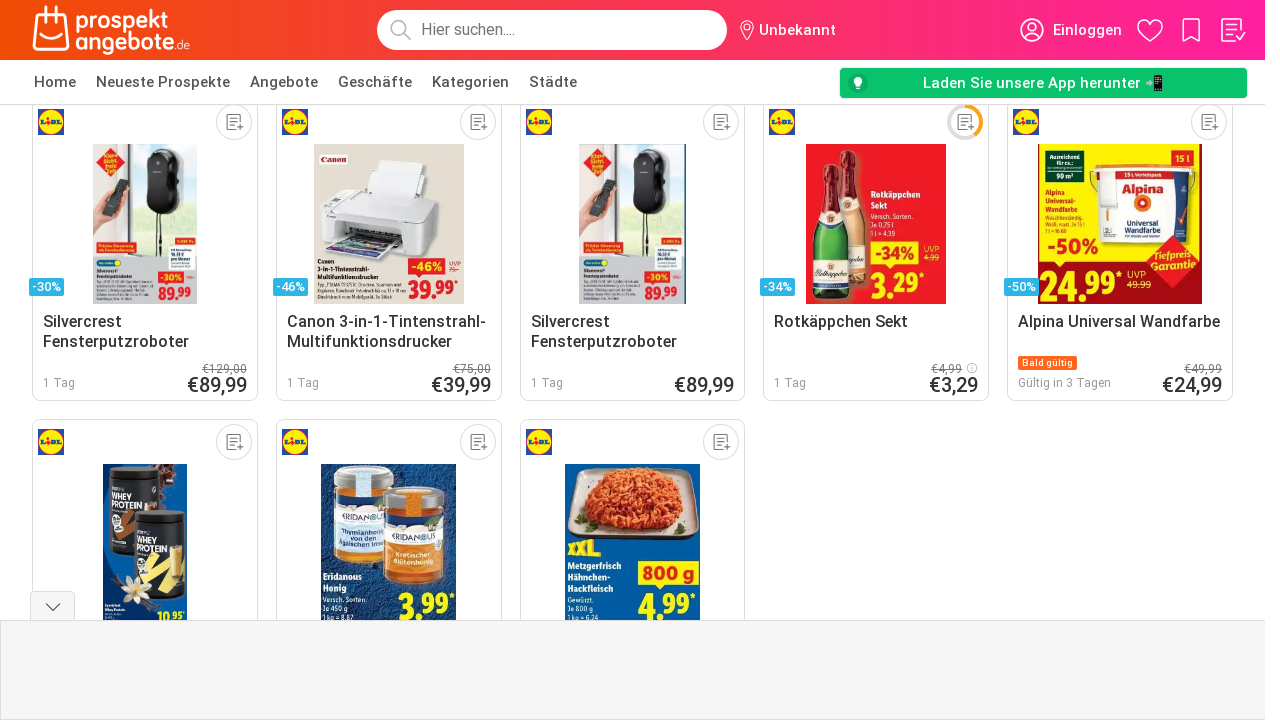

Verified product elements loaded on page
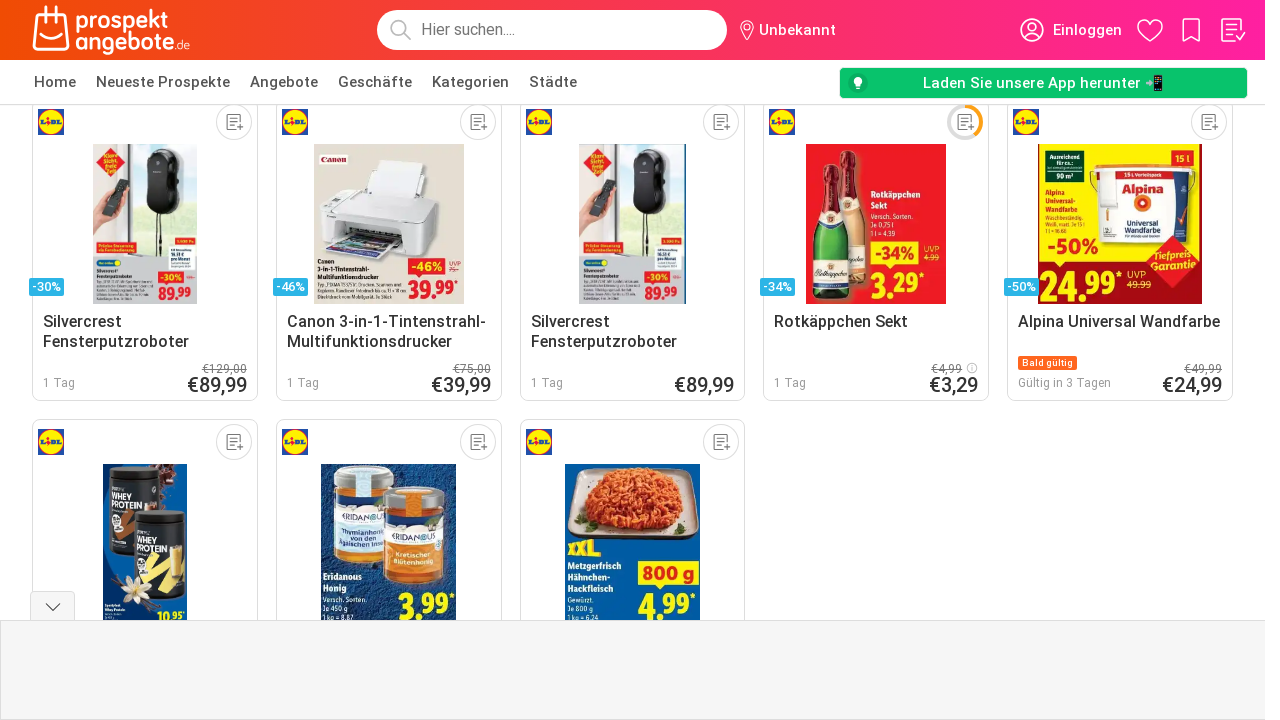

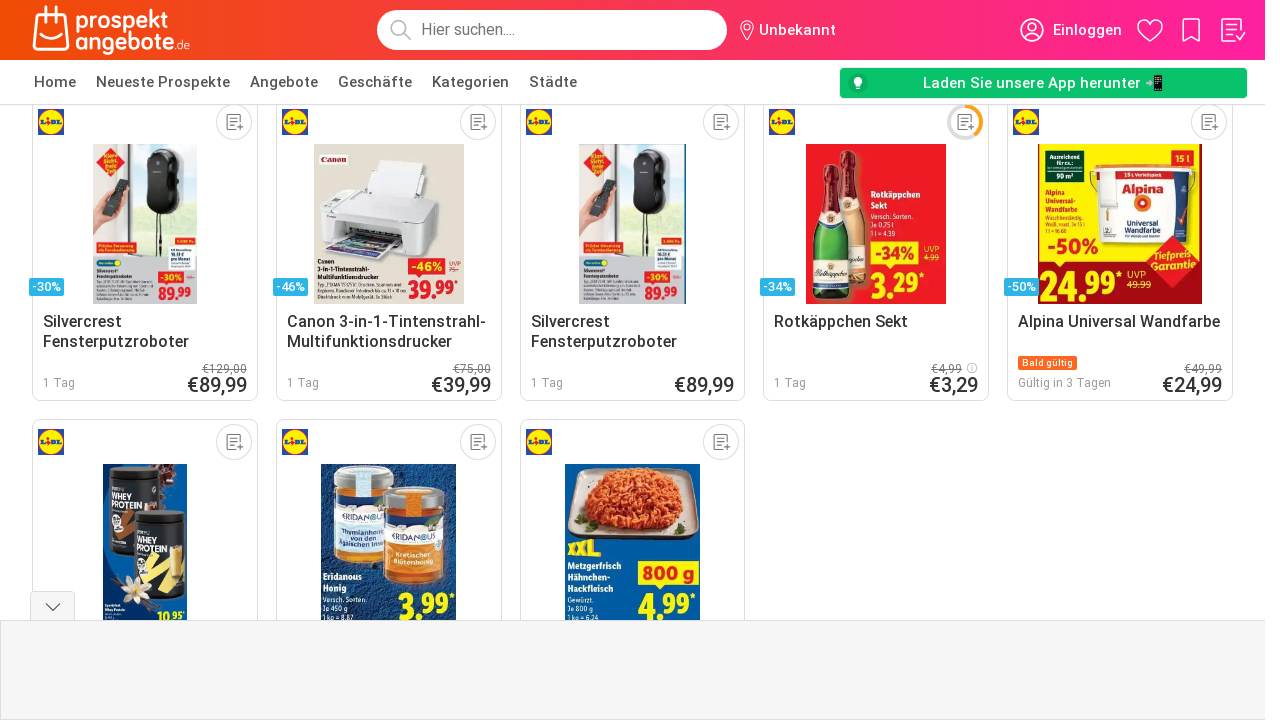